Tests reading data from a fixed header table by accessing headers and data rows

Starting URL: https://rahulshettyacademy.com/AutomationPractice/

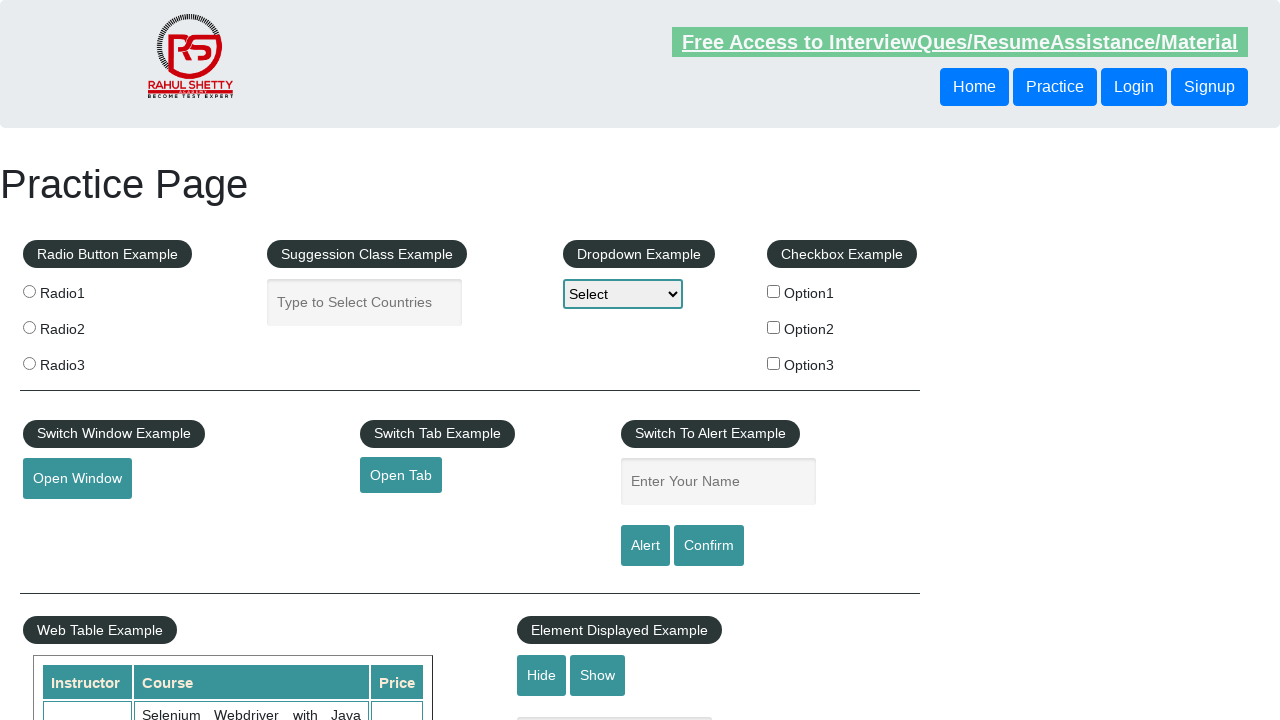

Located fixed header table element
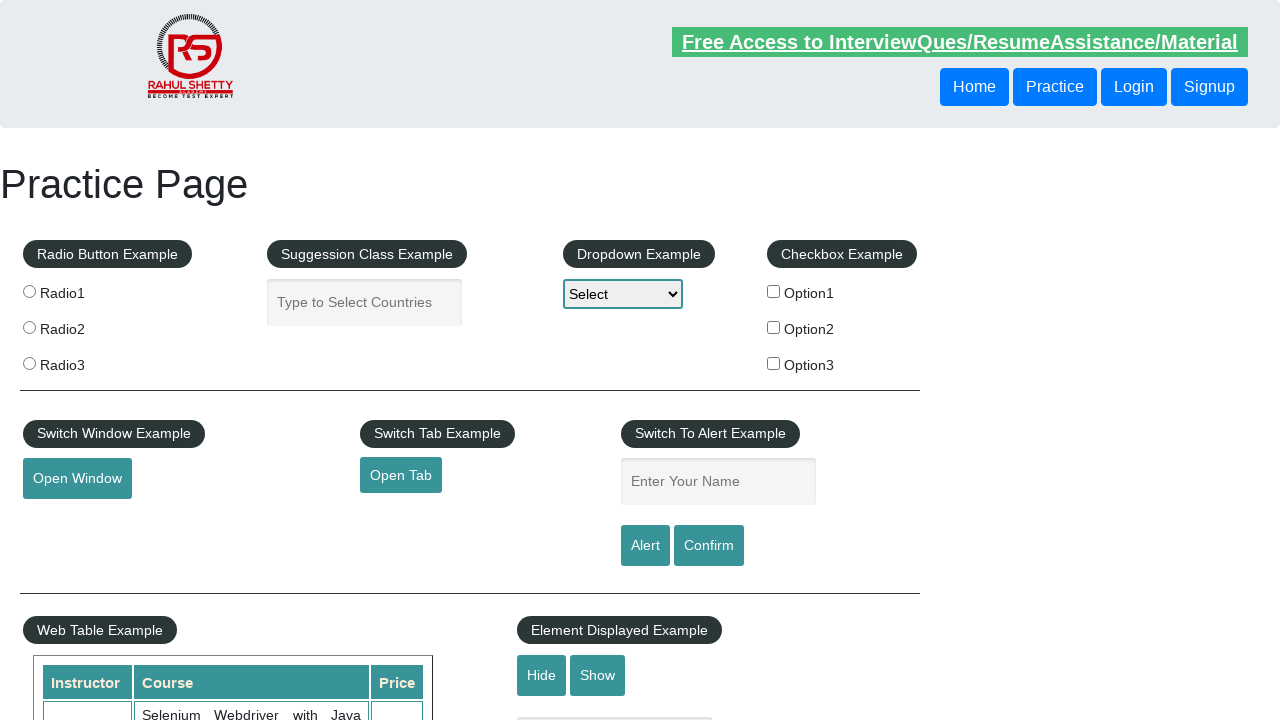

Retrieved all table headers
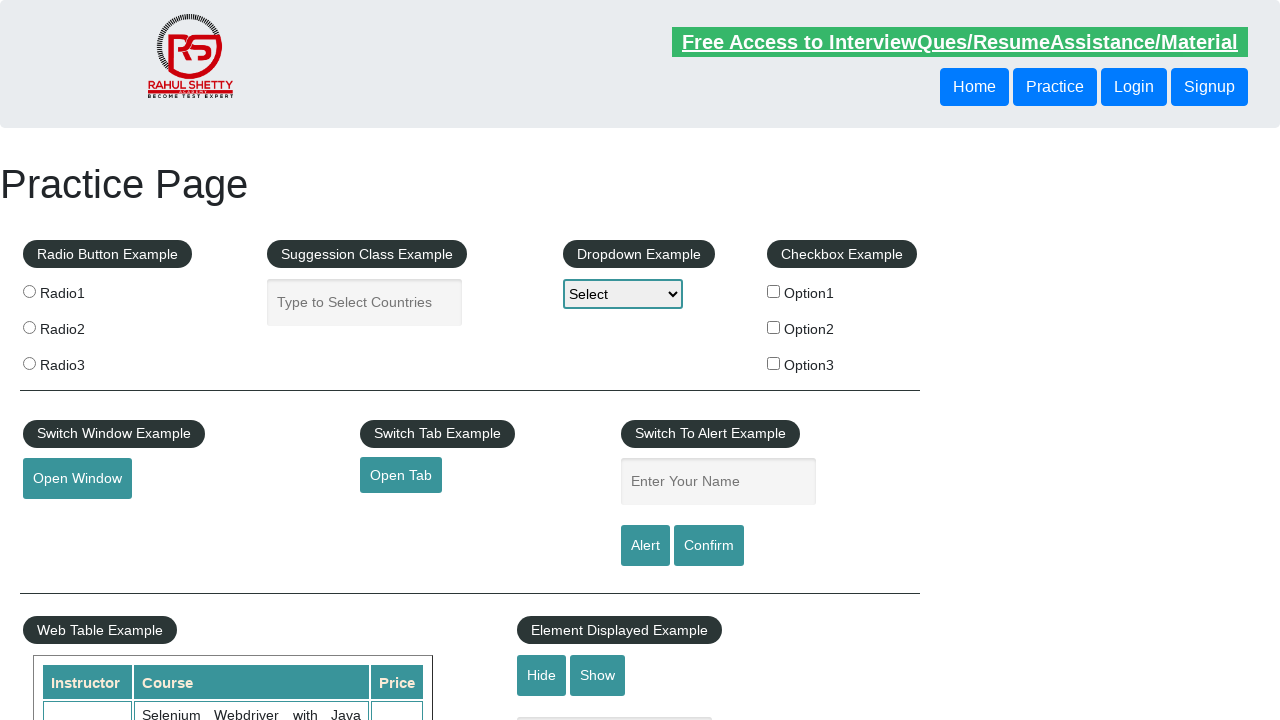

Processed header: Name
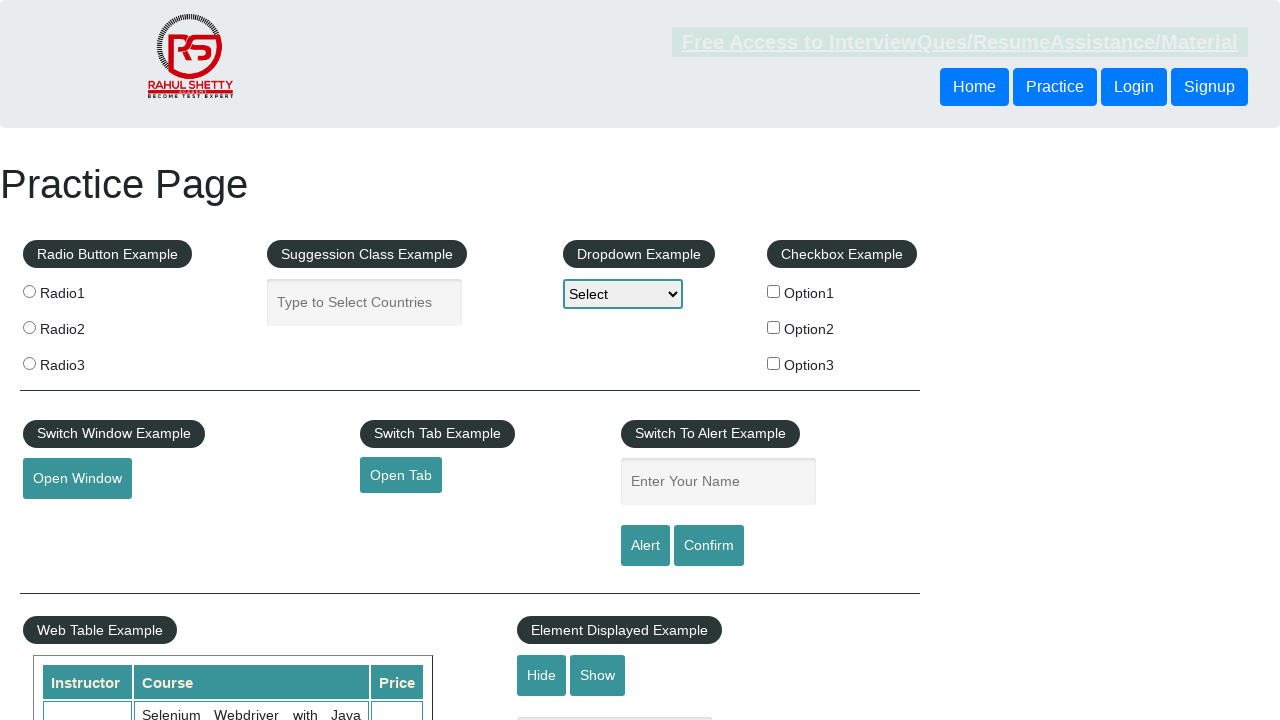

Processed header: Position
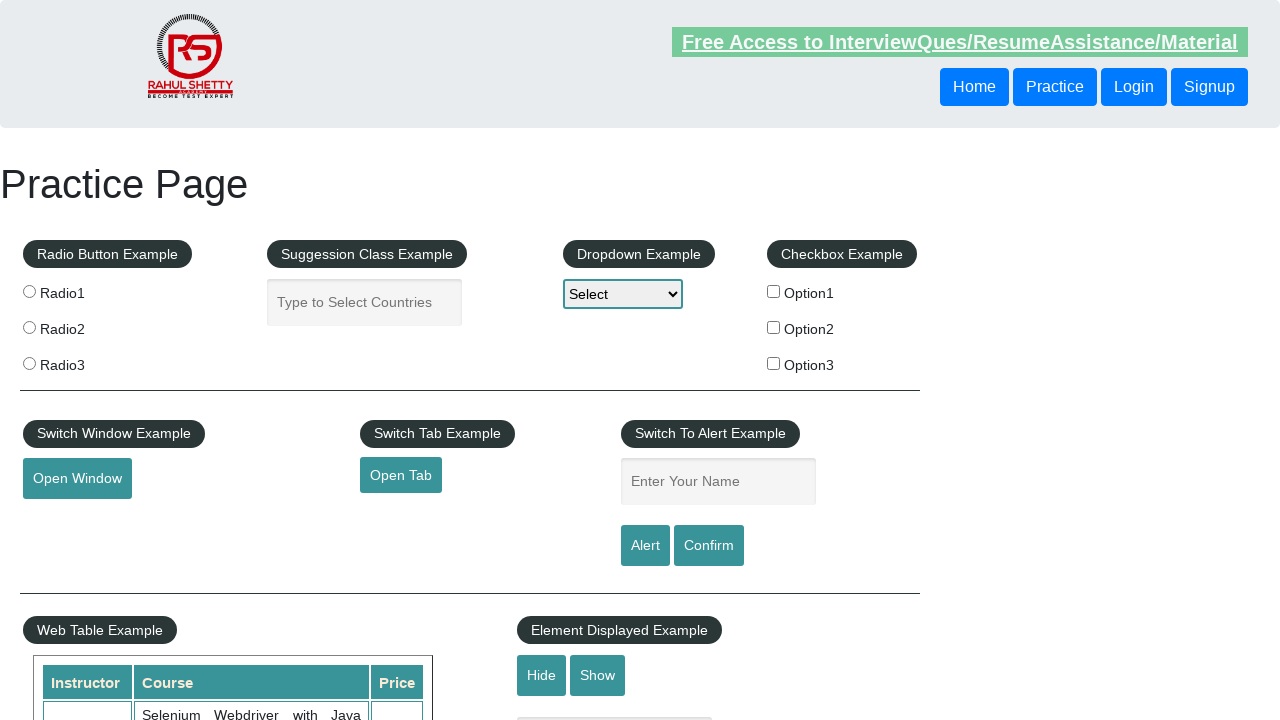

Processed header: City
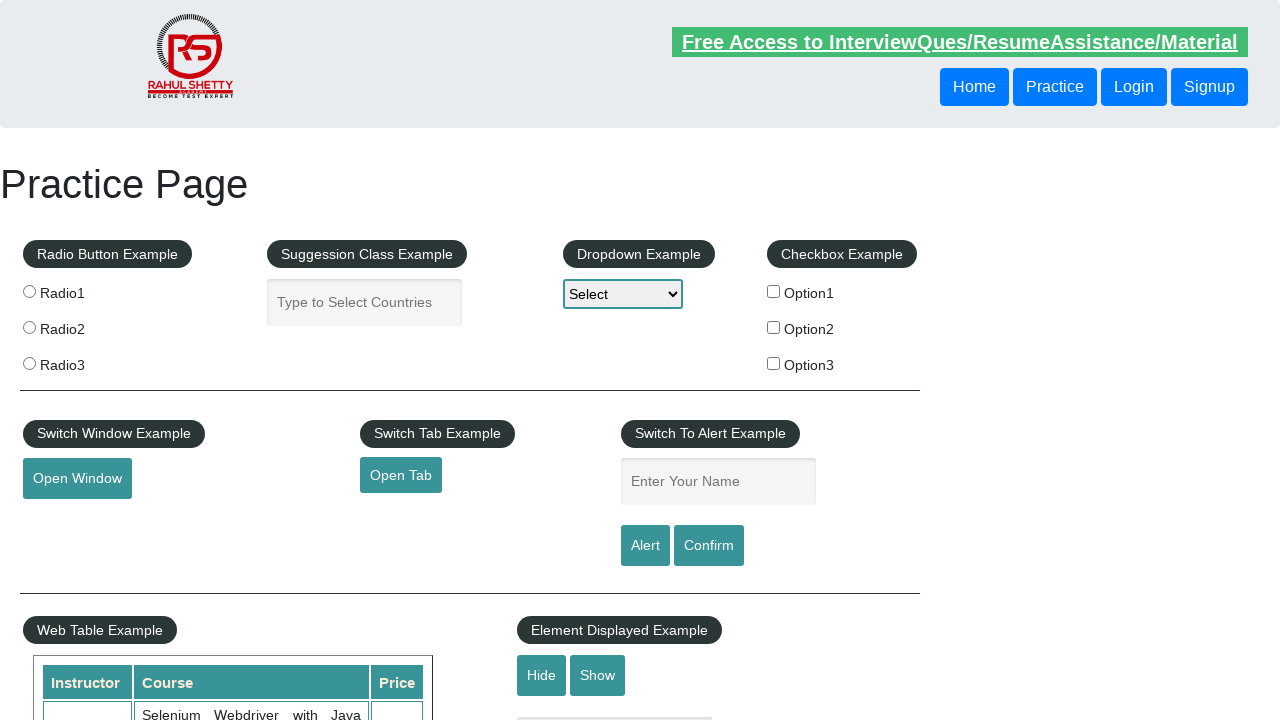

Processed header: Amount
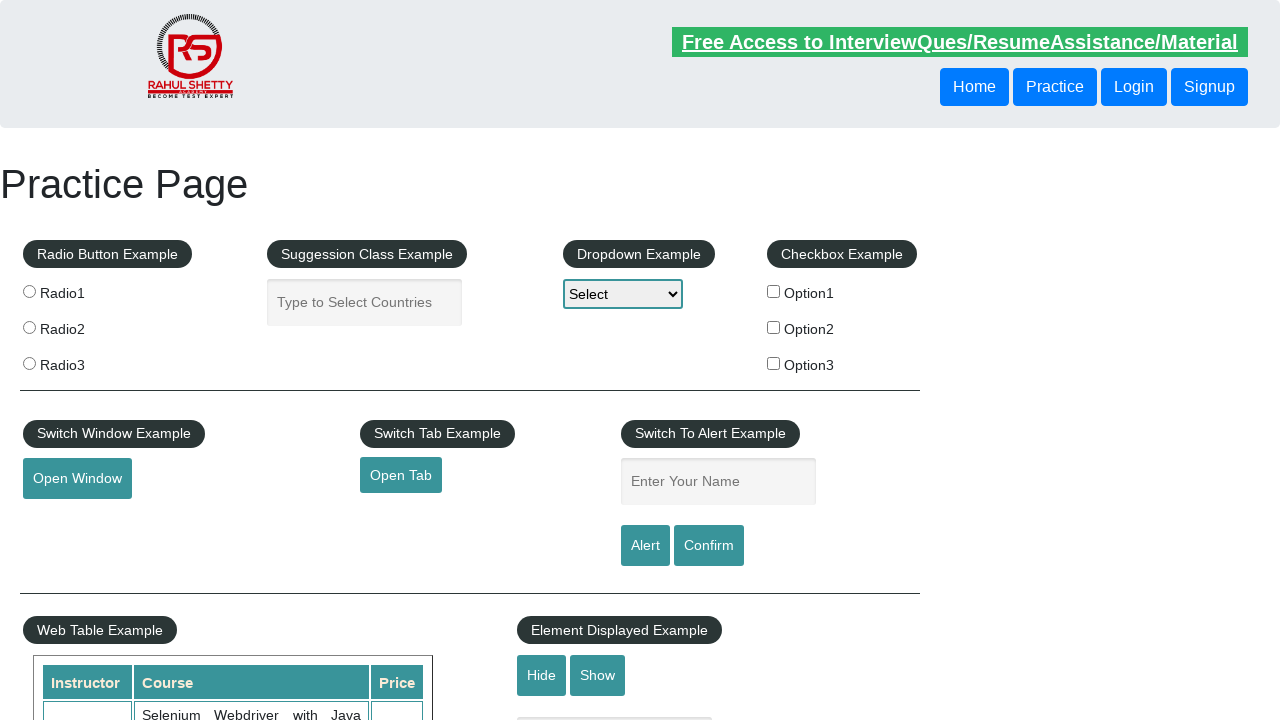

Retrieved all table rows
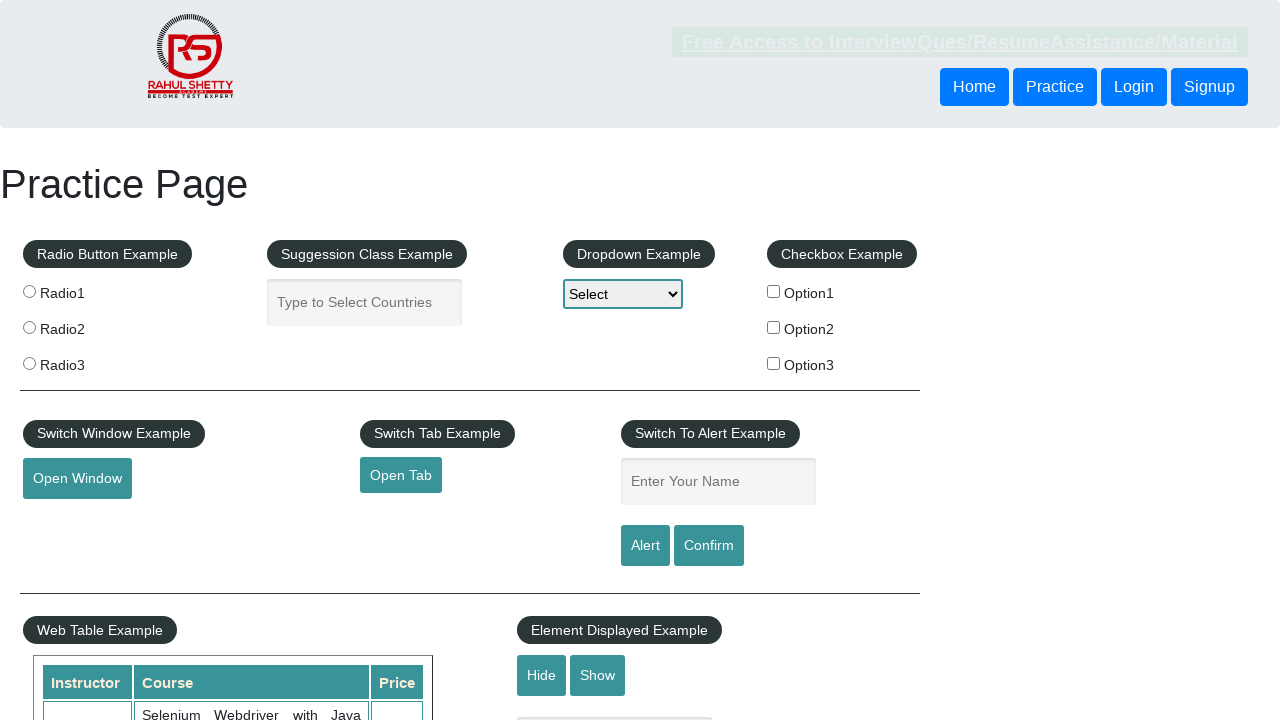

Retrieved all cells in current row
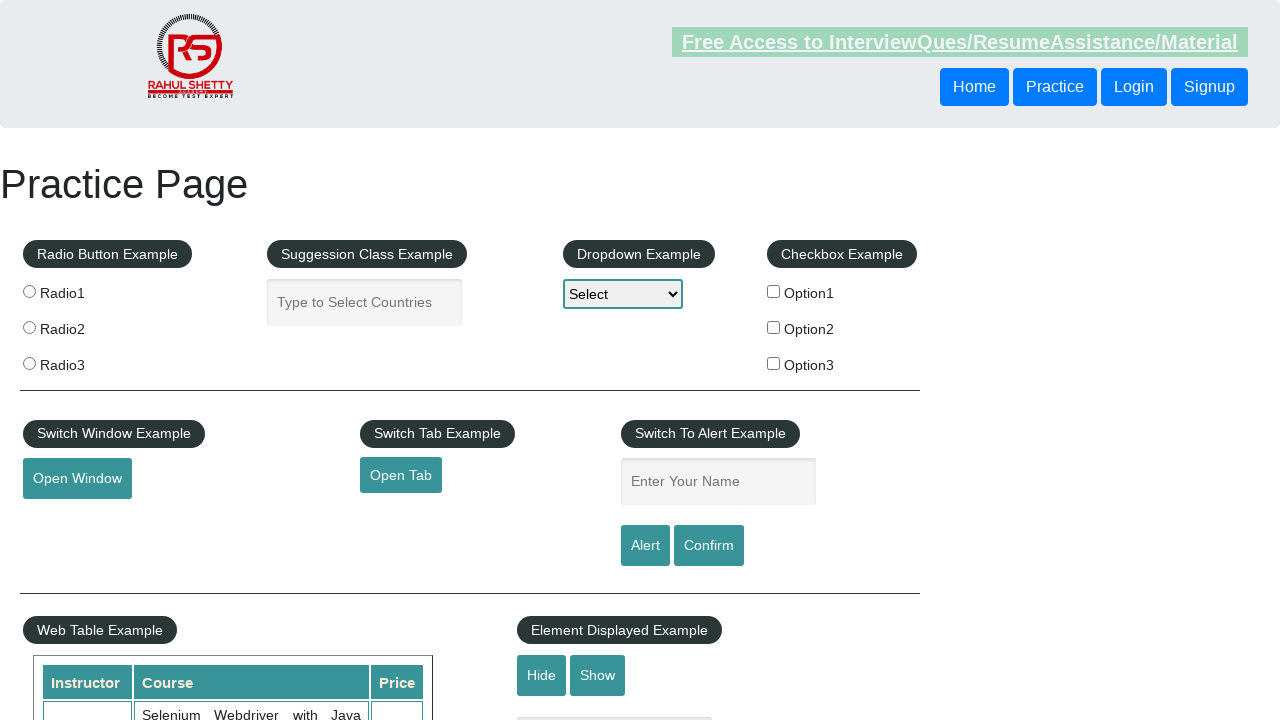

Retrieved all cells in current row
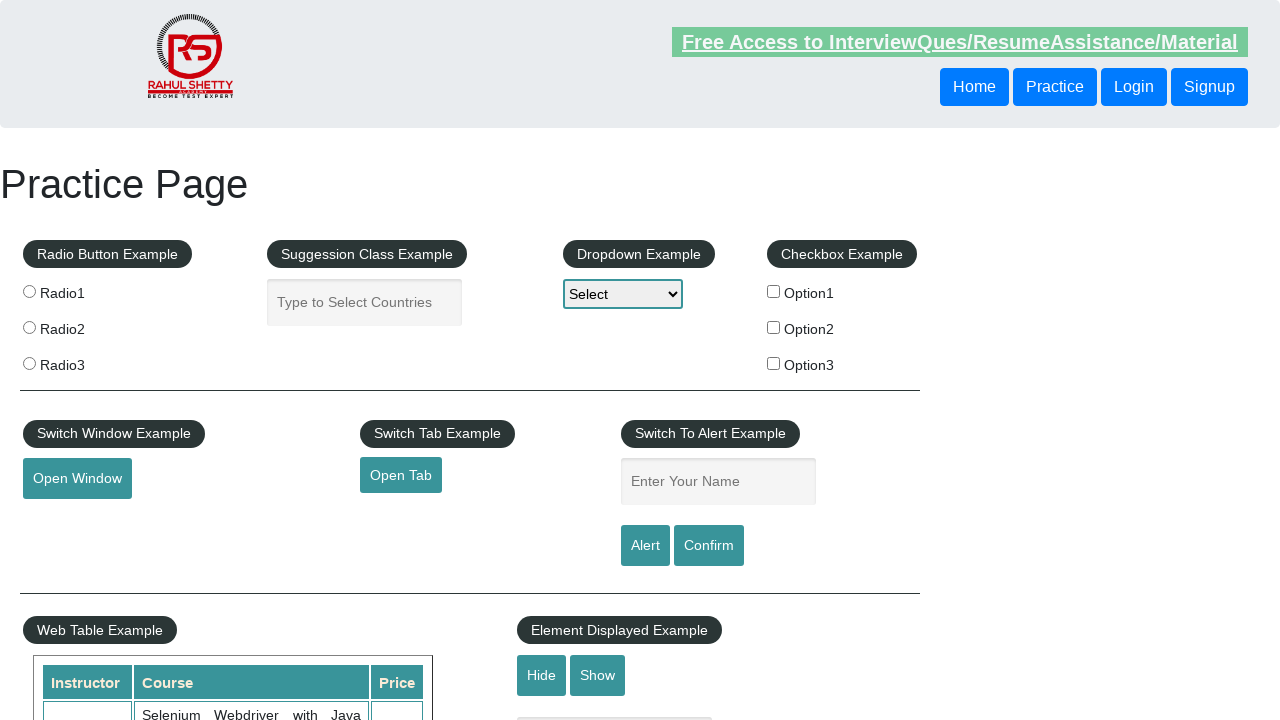

Processed cell: Alex
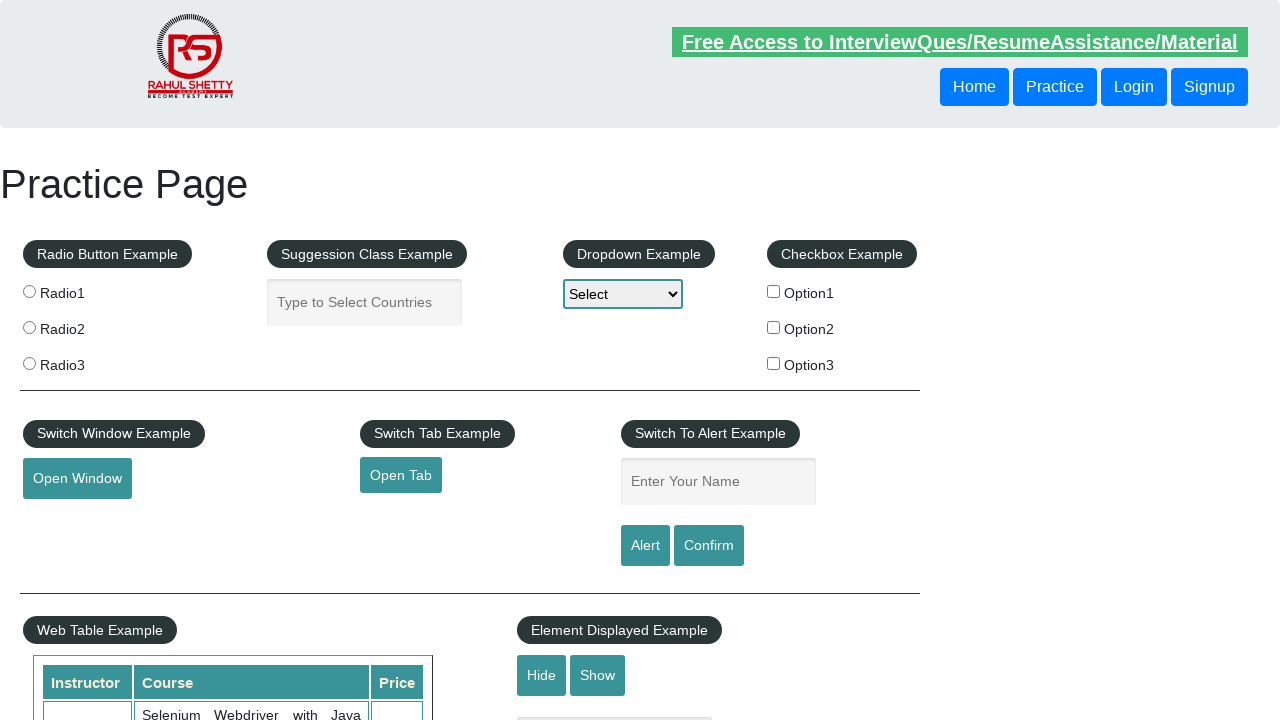

Processed cell: Engineer
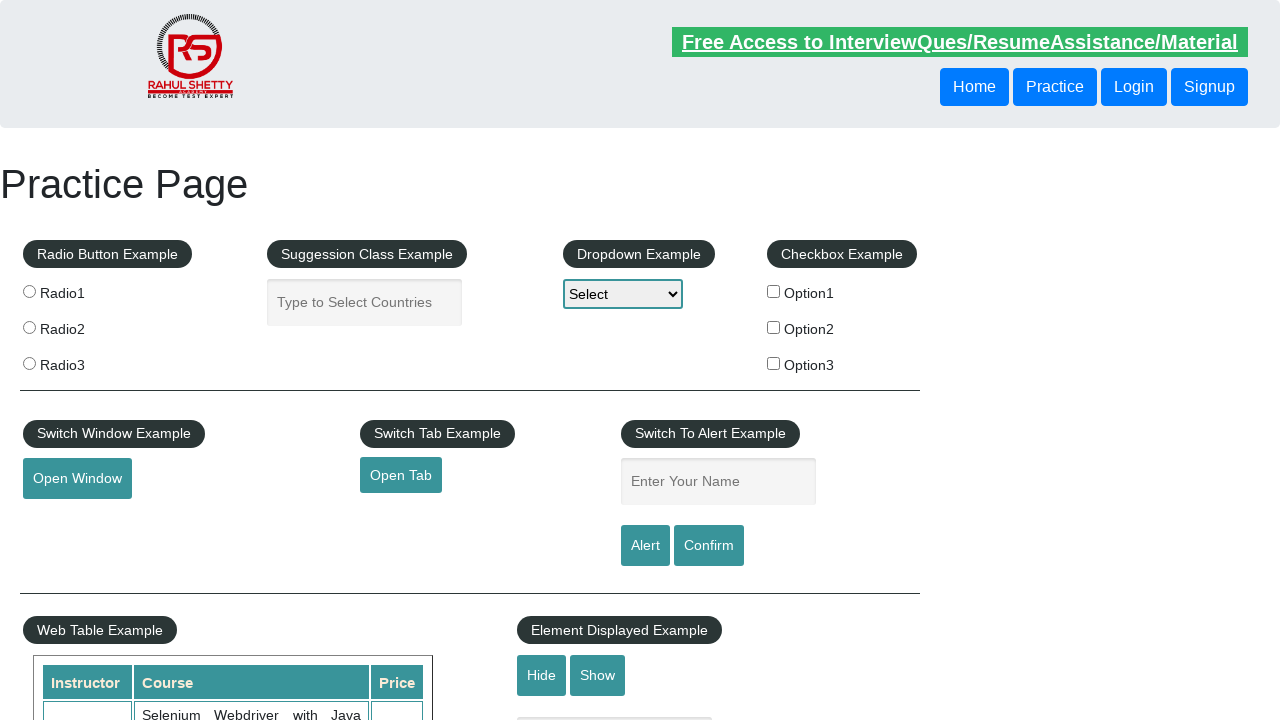

Processed cell: Chennai
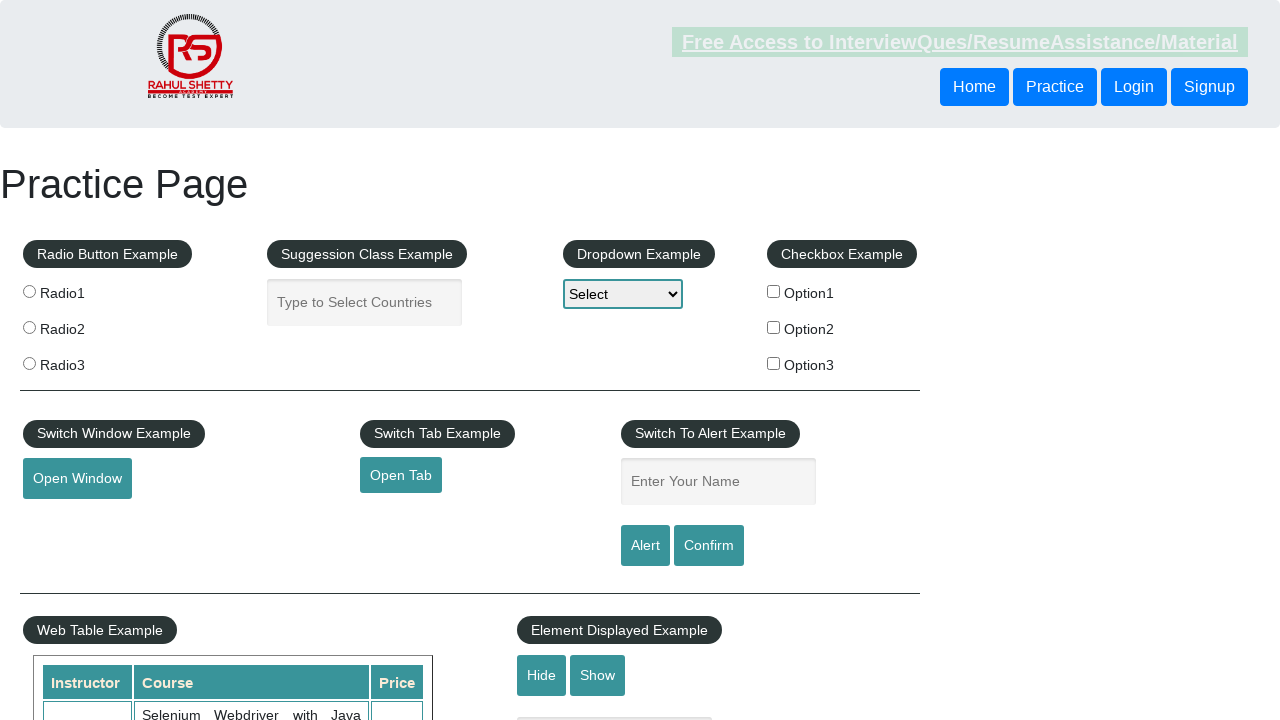

Processed cell: 28
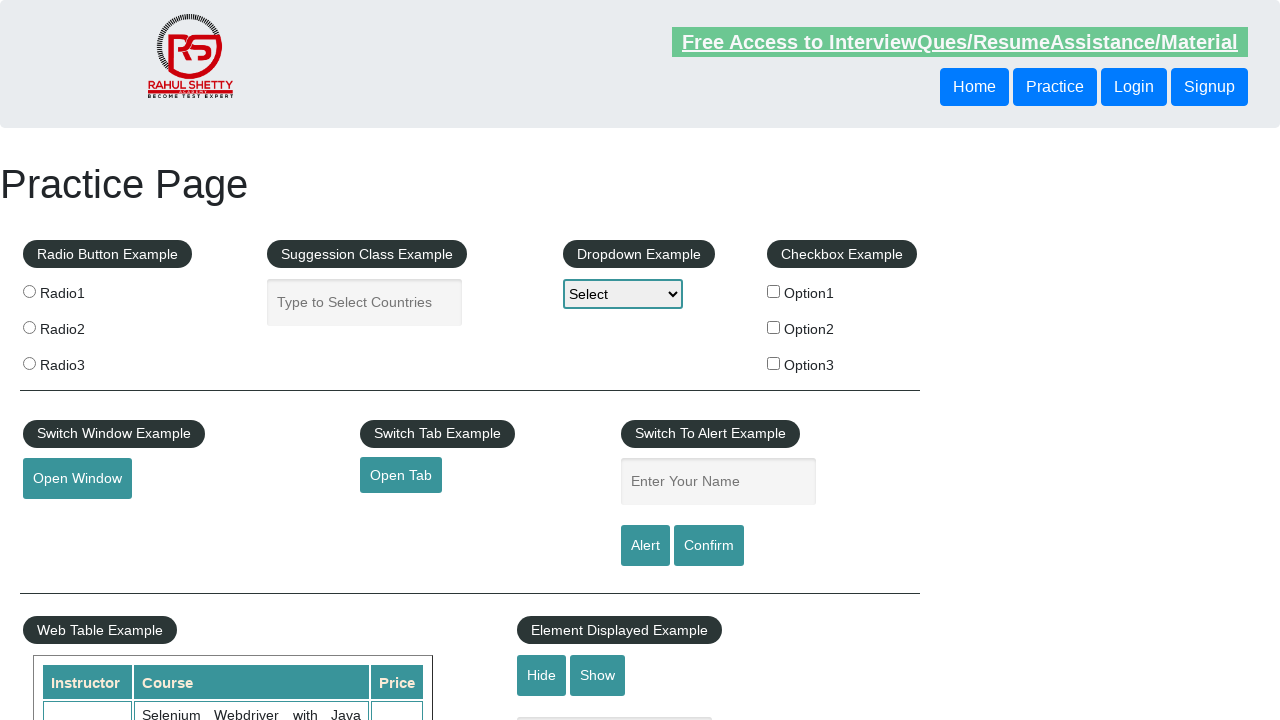

Printed row data to output
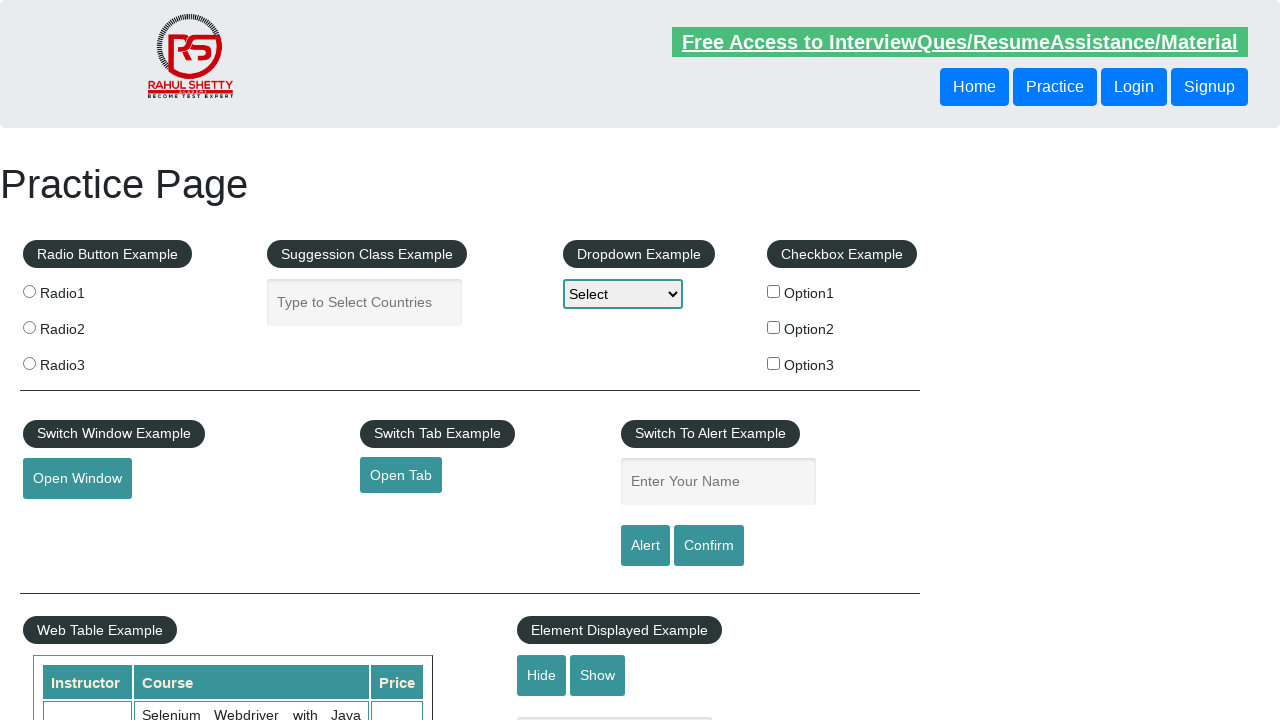

Retrieved all cells in current row
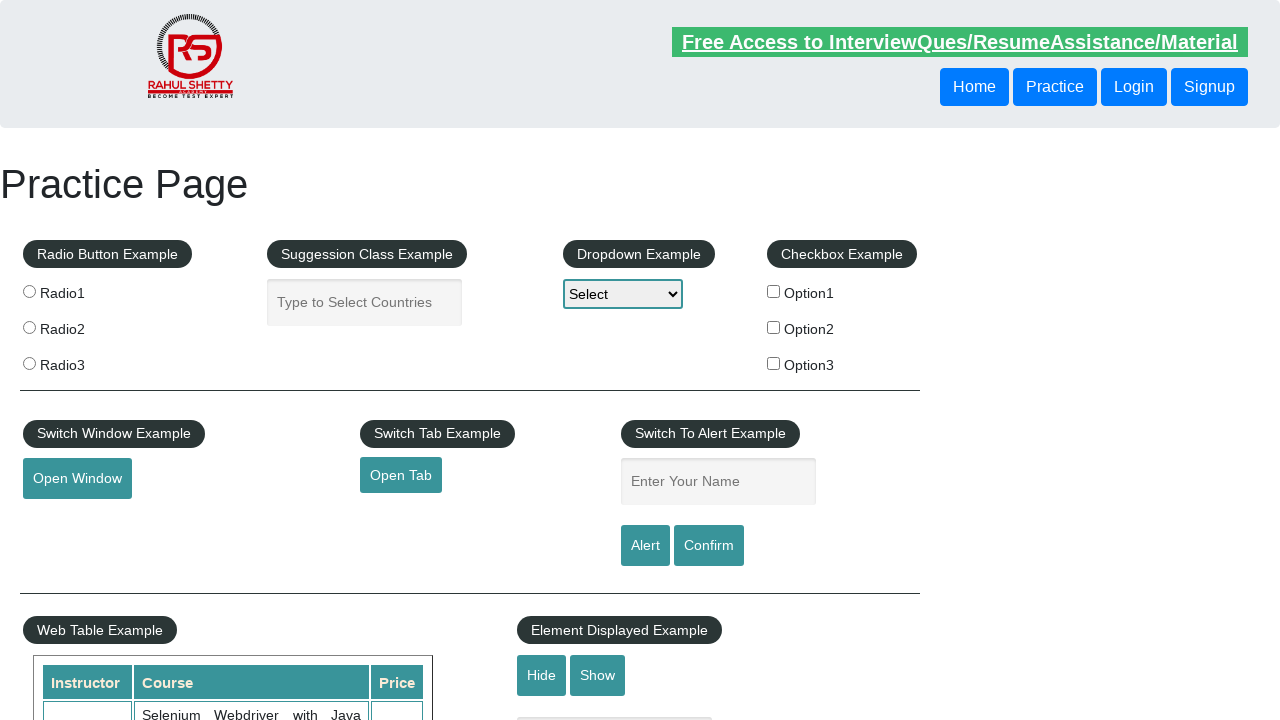

Processed cell: Ben
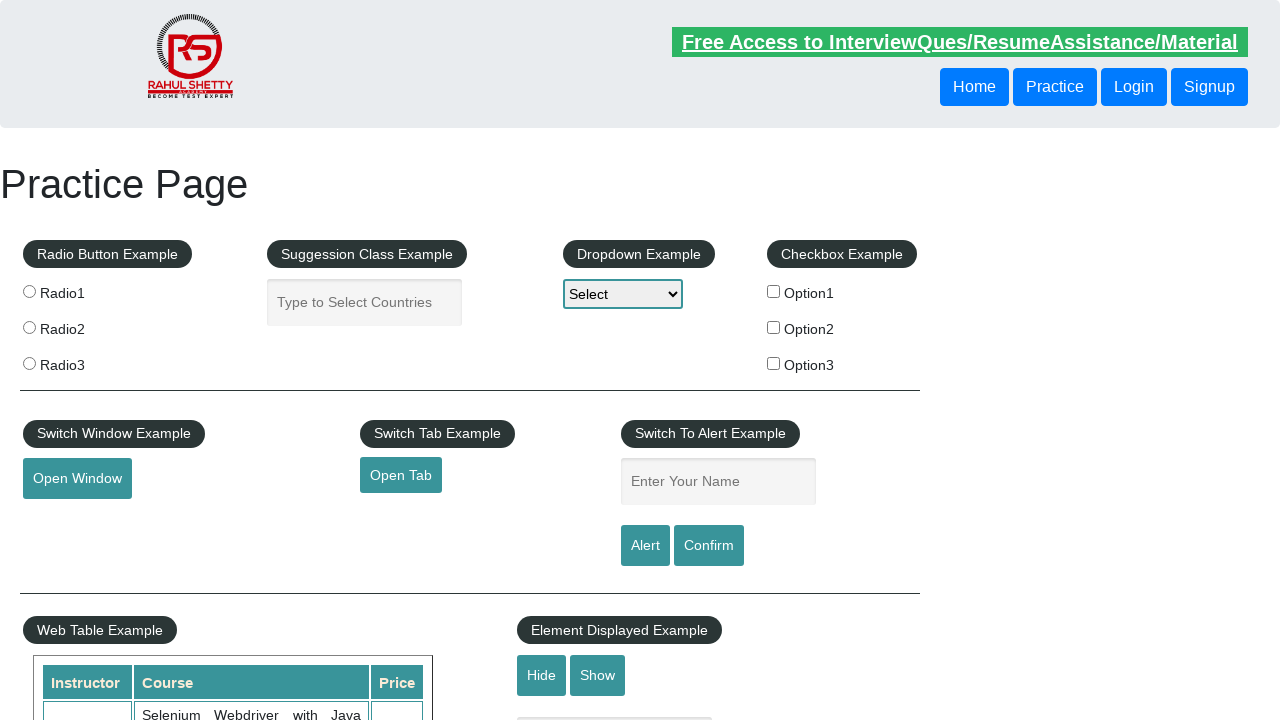

Processed cell: Mechanic
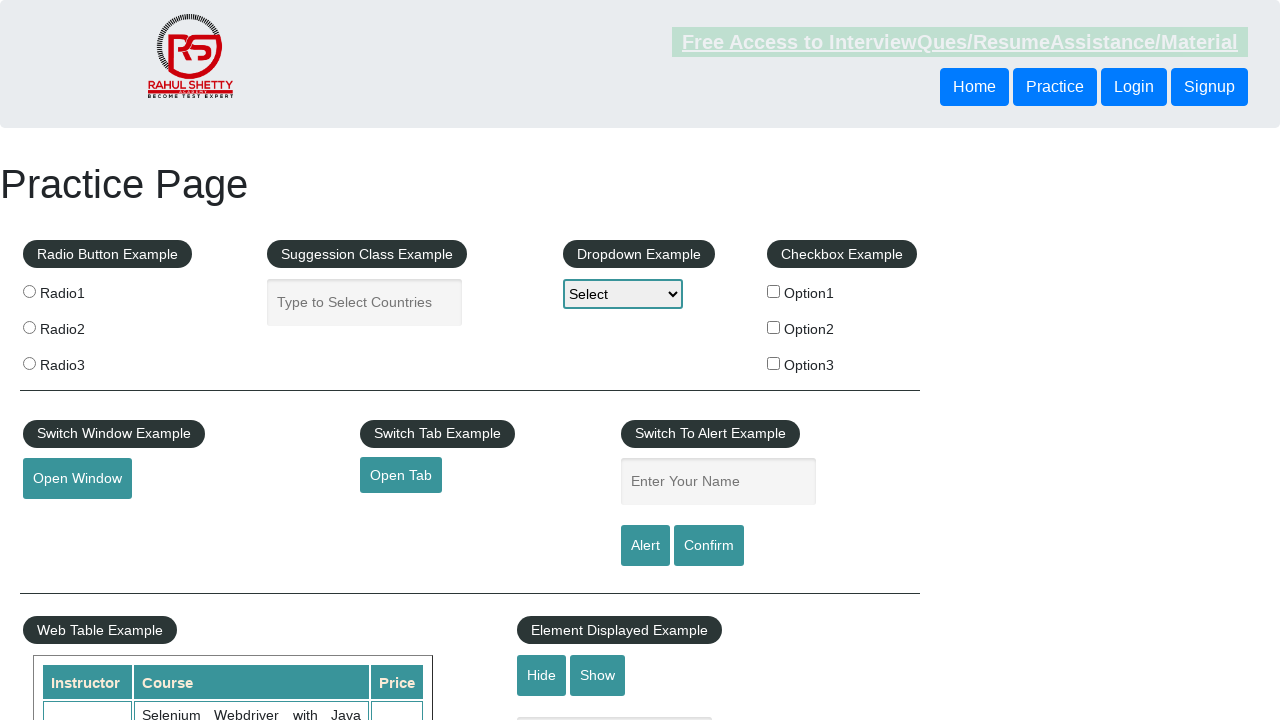

Processed cell: Bengaluru
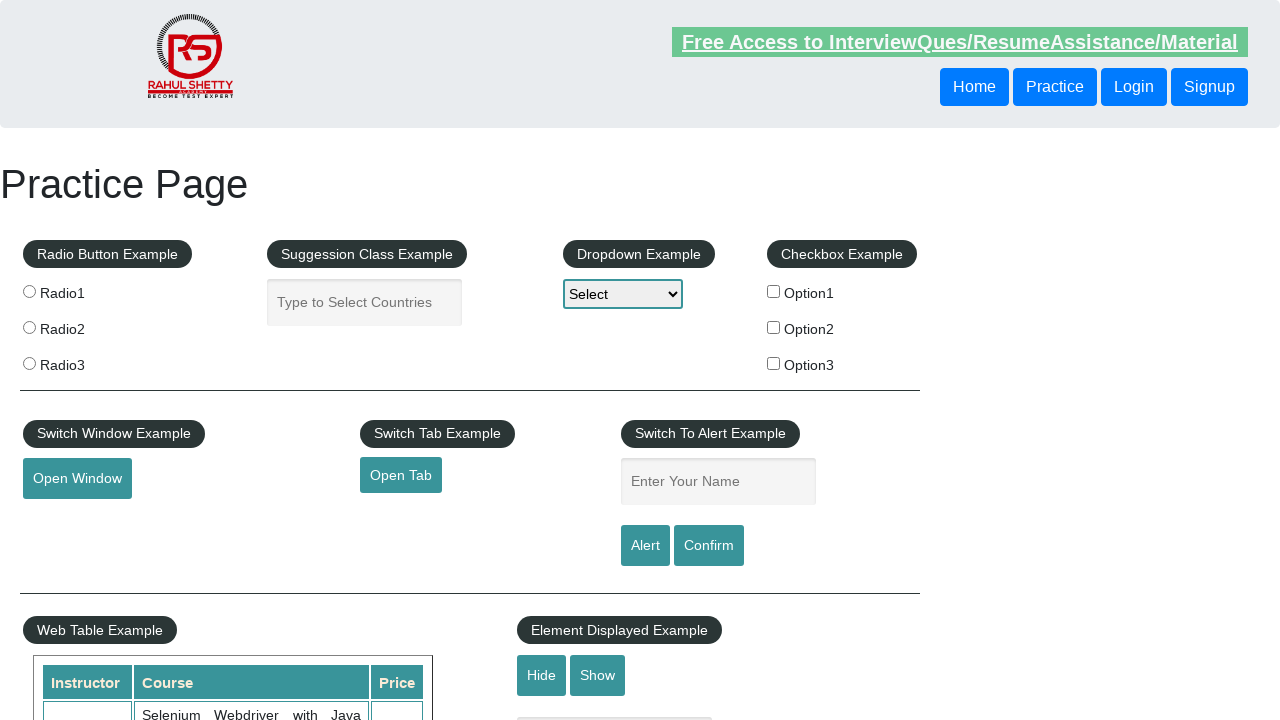

Processed cell: 23
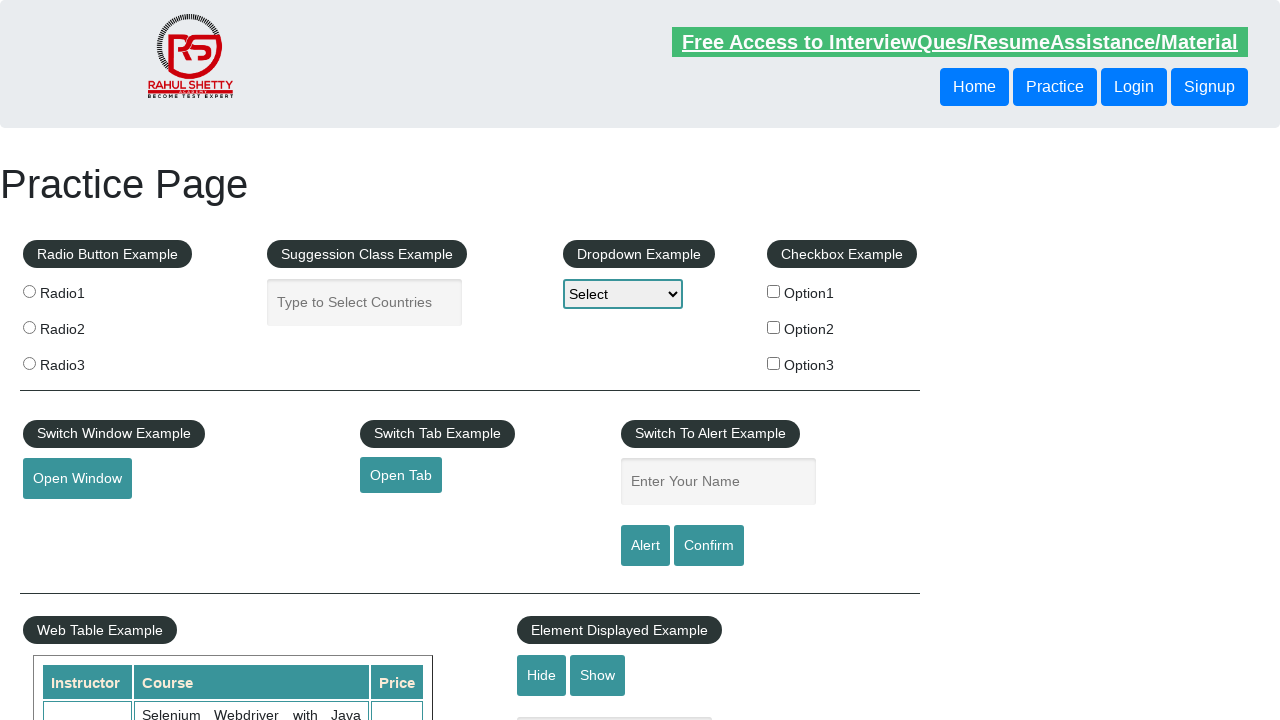

Printed row data to output
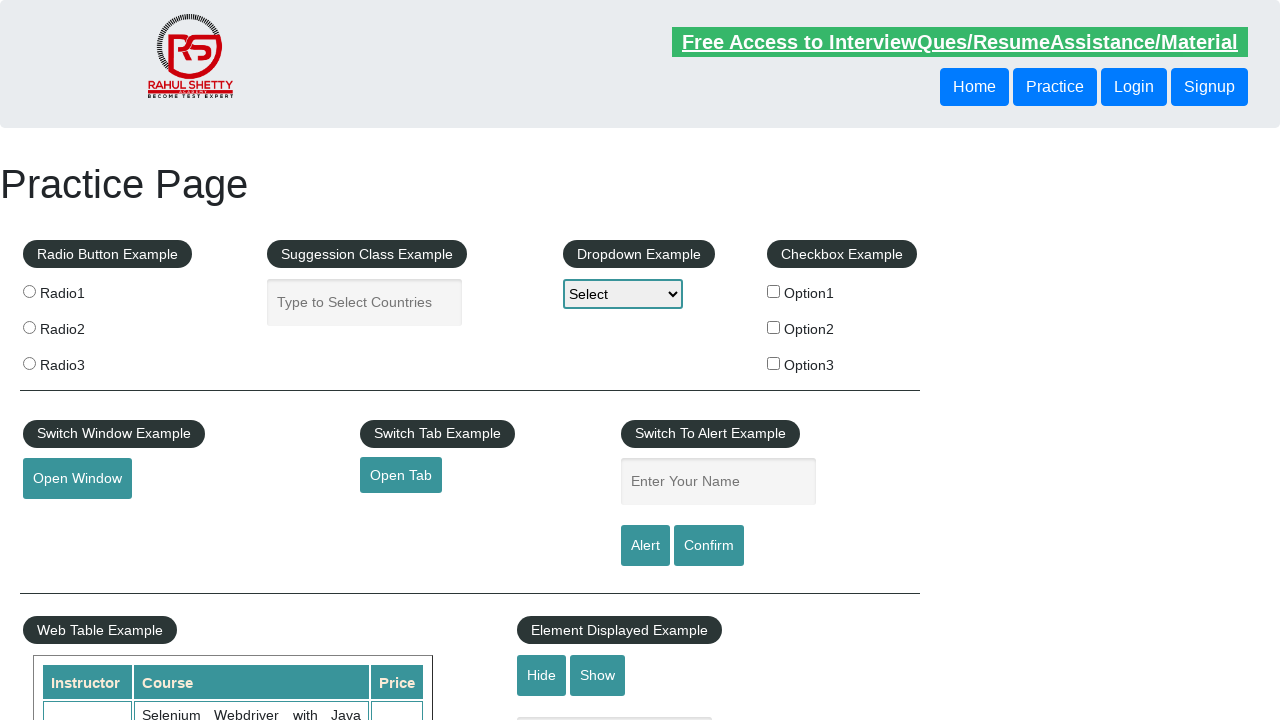

Retrieved all cells in current row
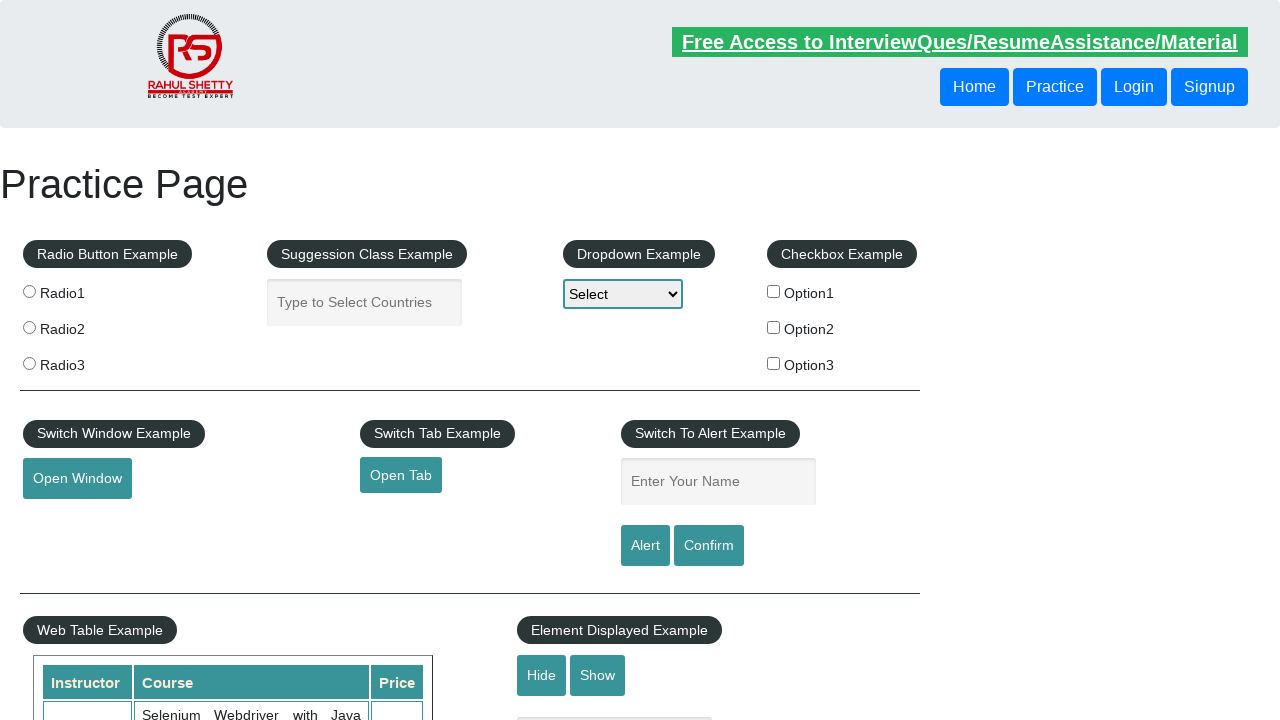

Processed cell: Dwayne
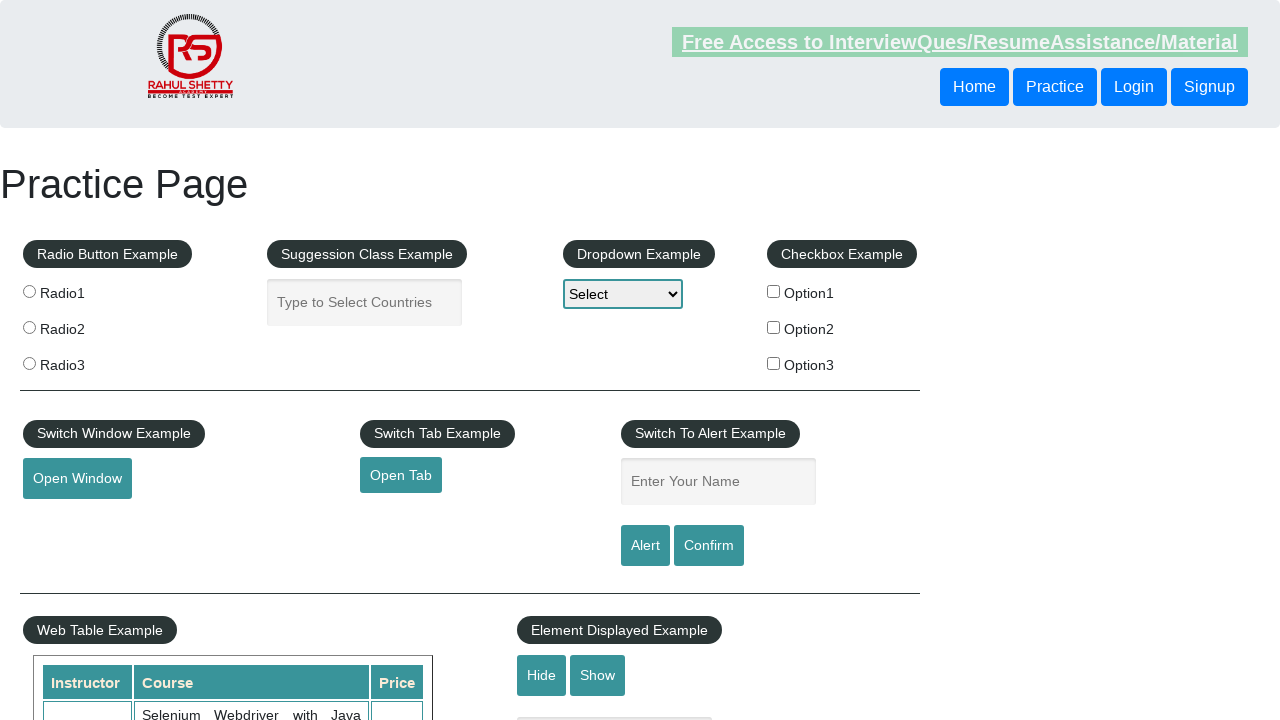

Processed cell: Manager
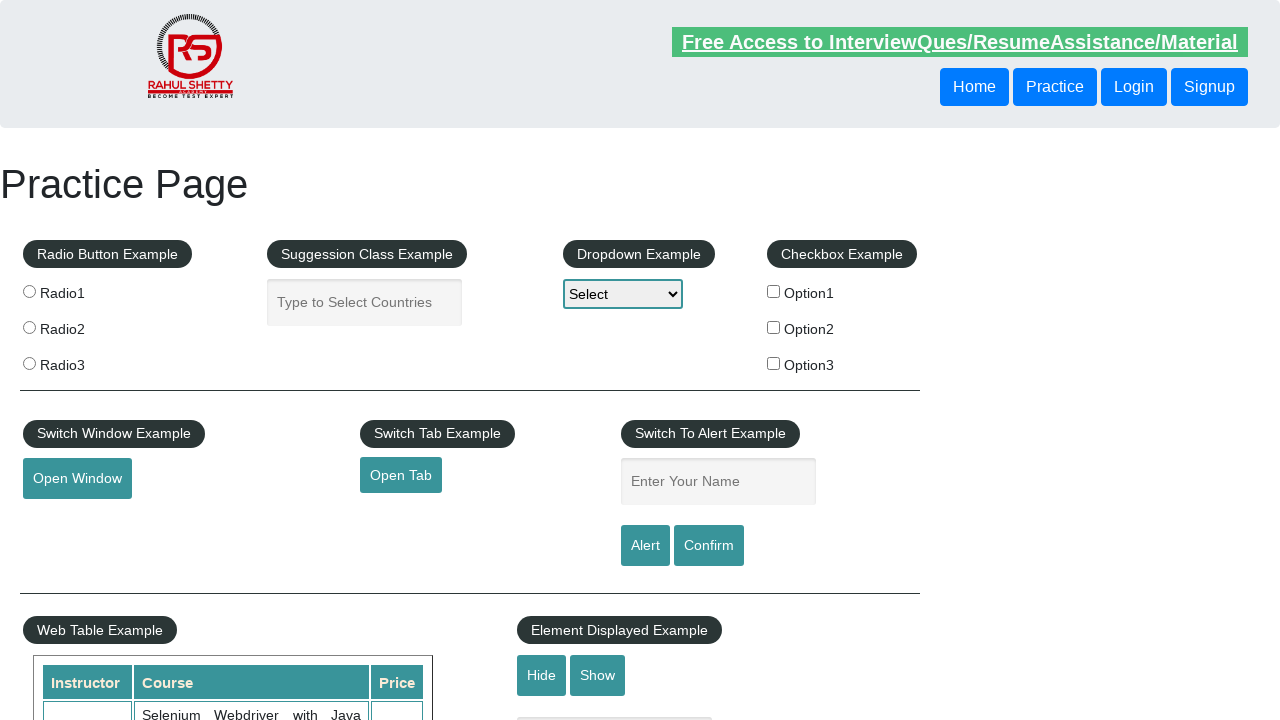

Processed cell: Kolkata
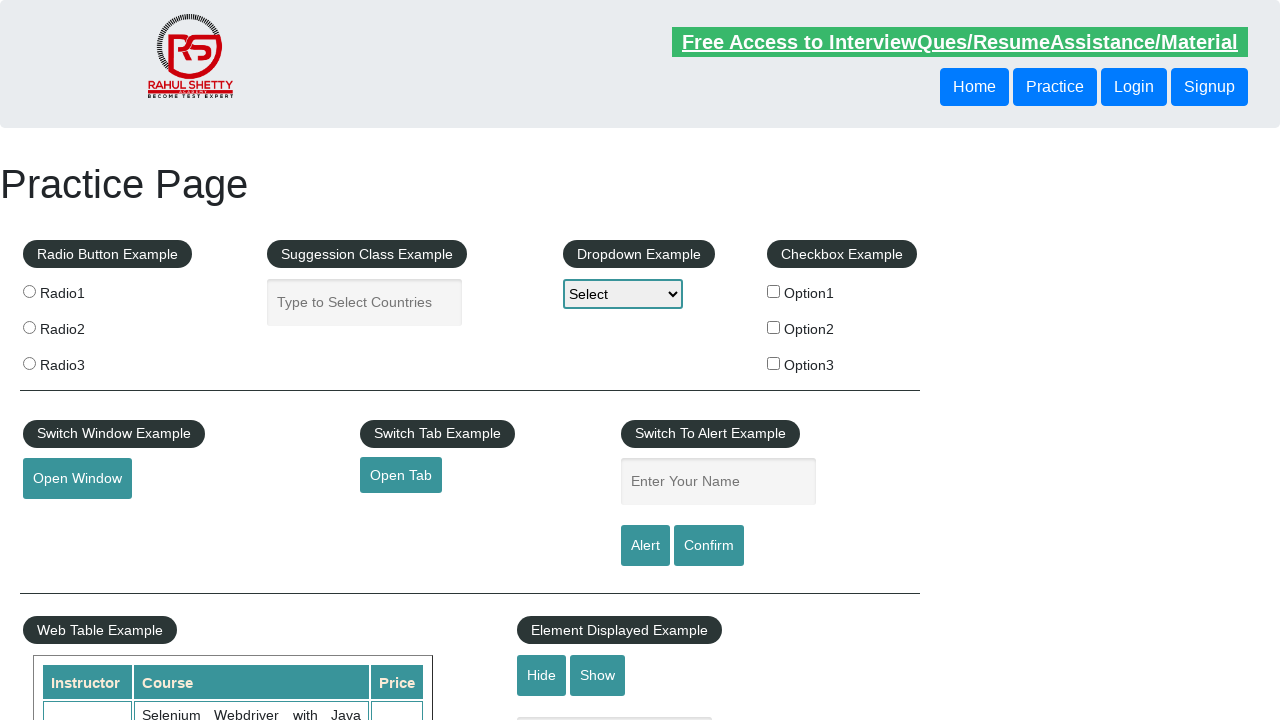

Processed cell: 48
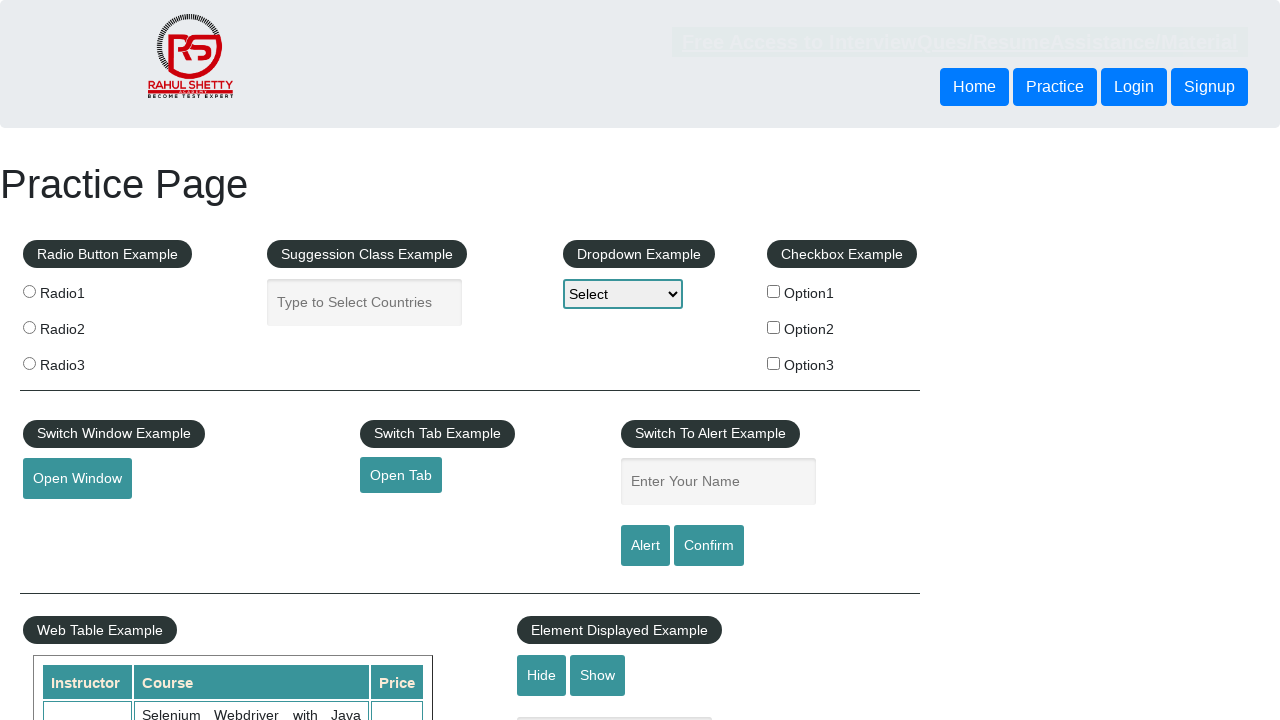

Printed row data to output
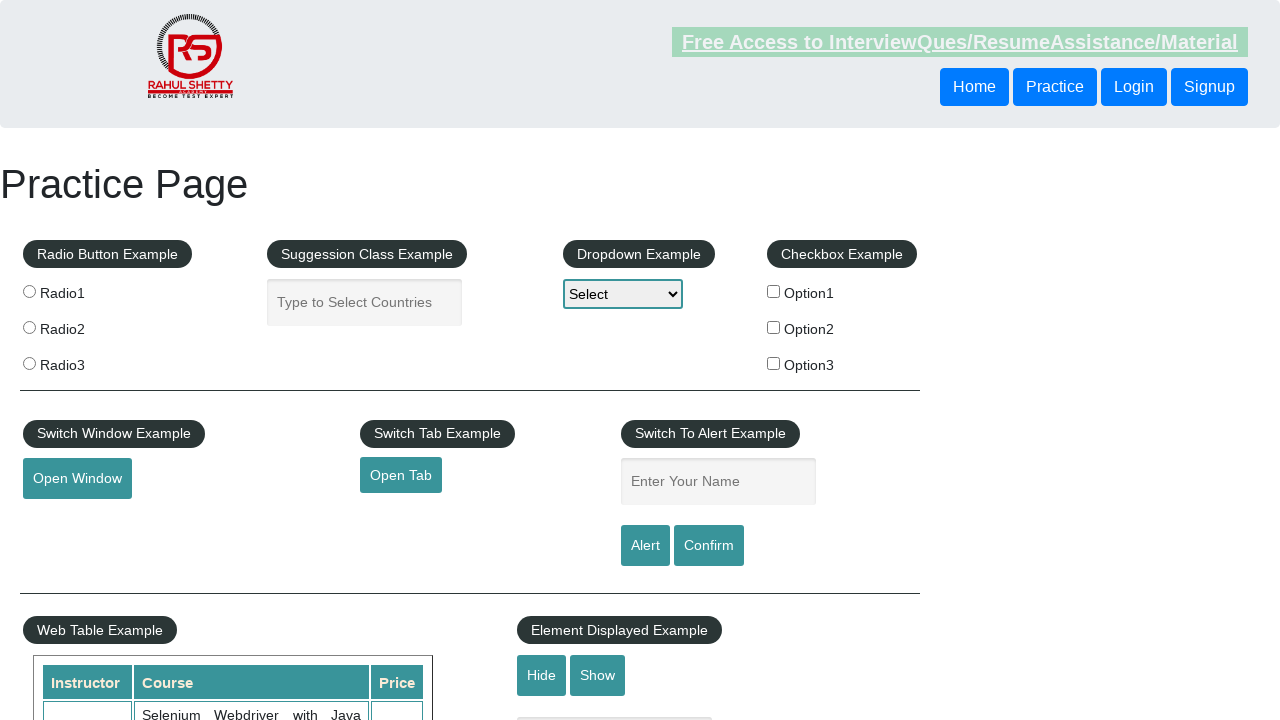

Retrieved all cells in current row
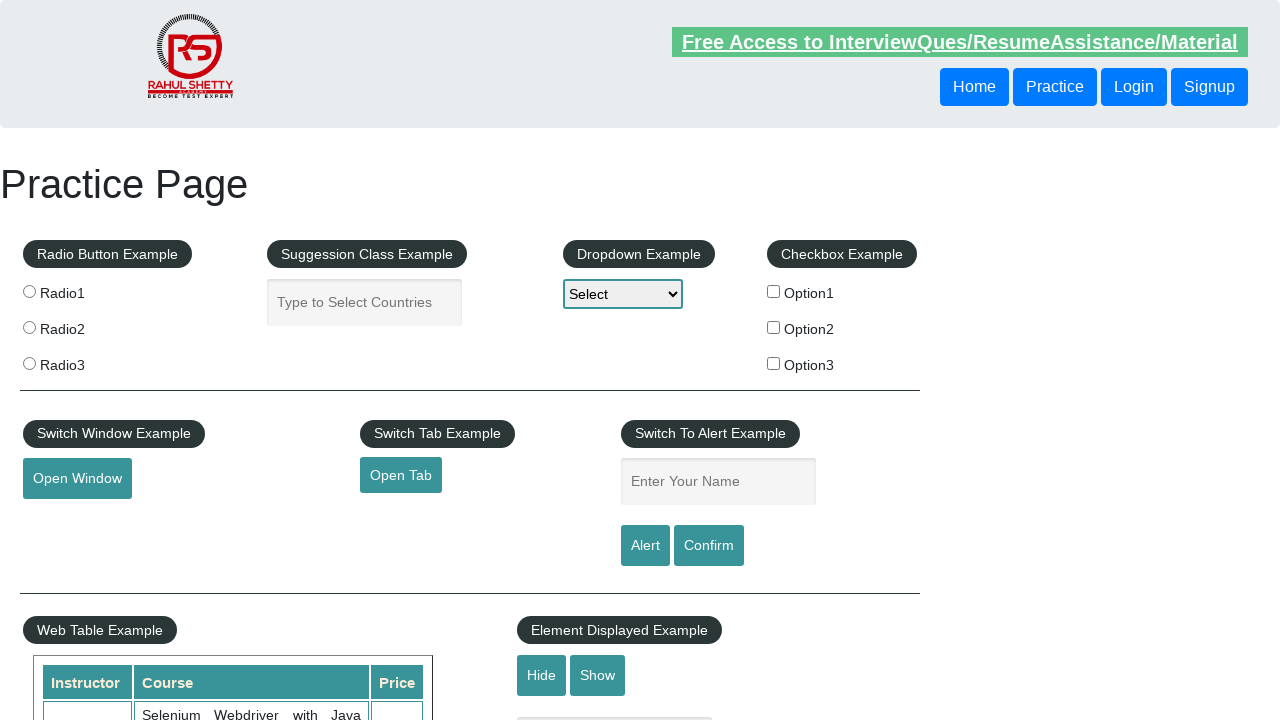

Processed cell: Ivory
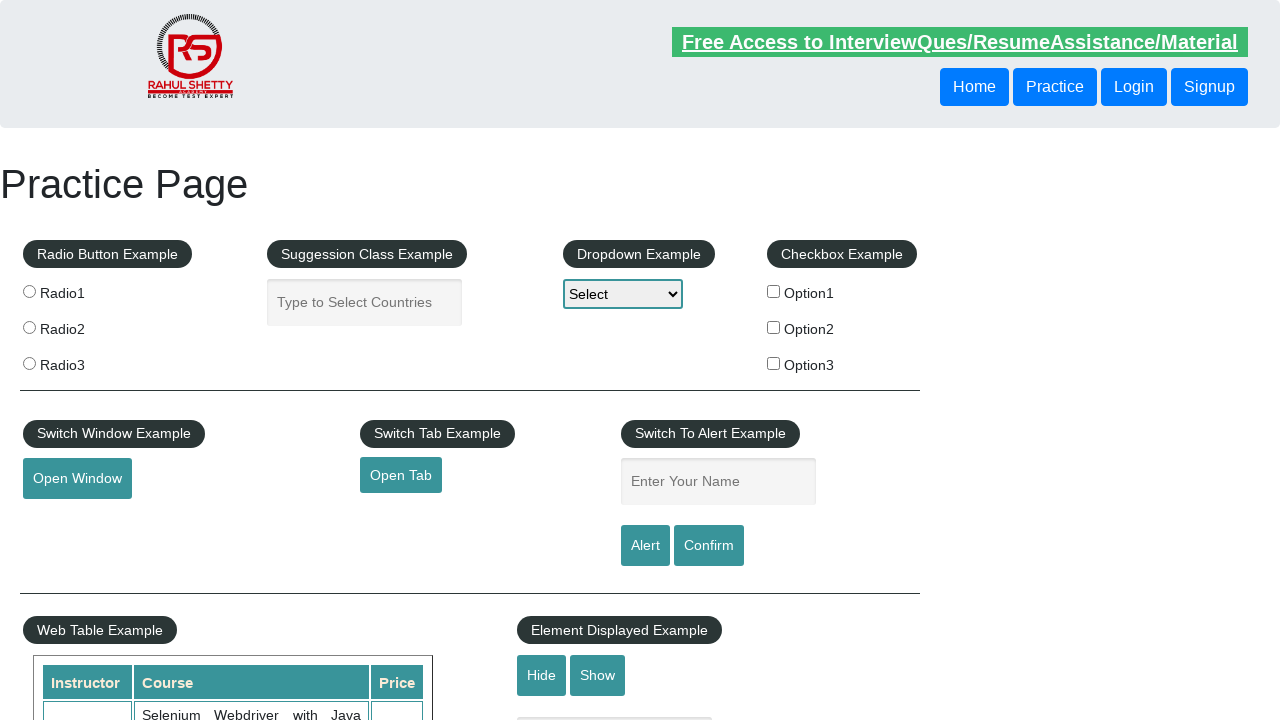

Processed cell: Receptionist
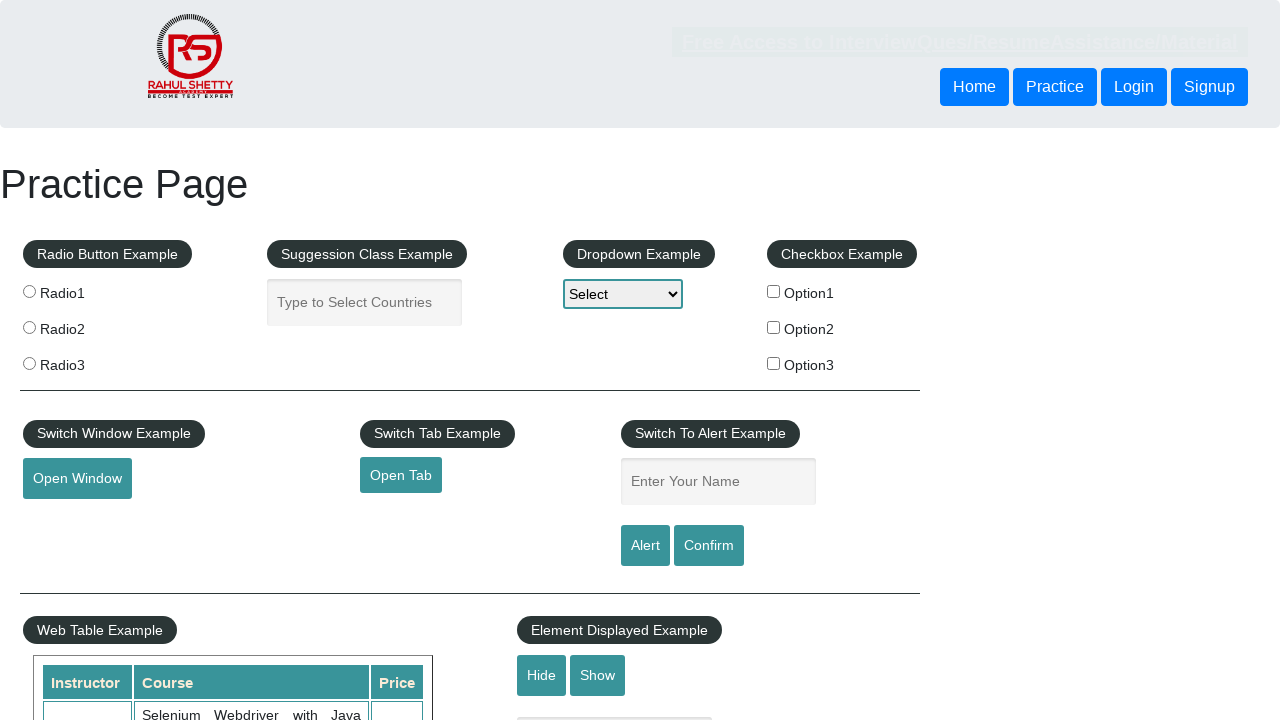

Processed cell: Chennai
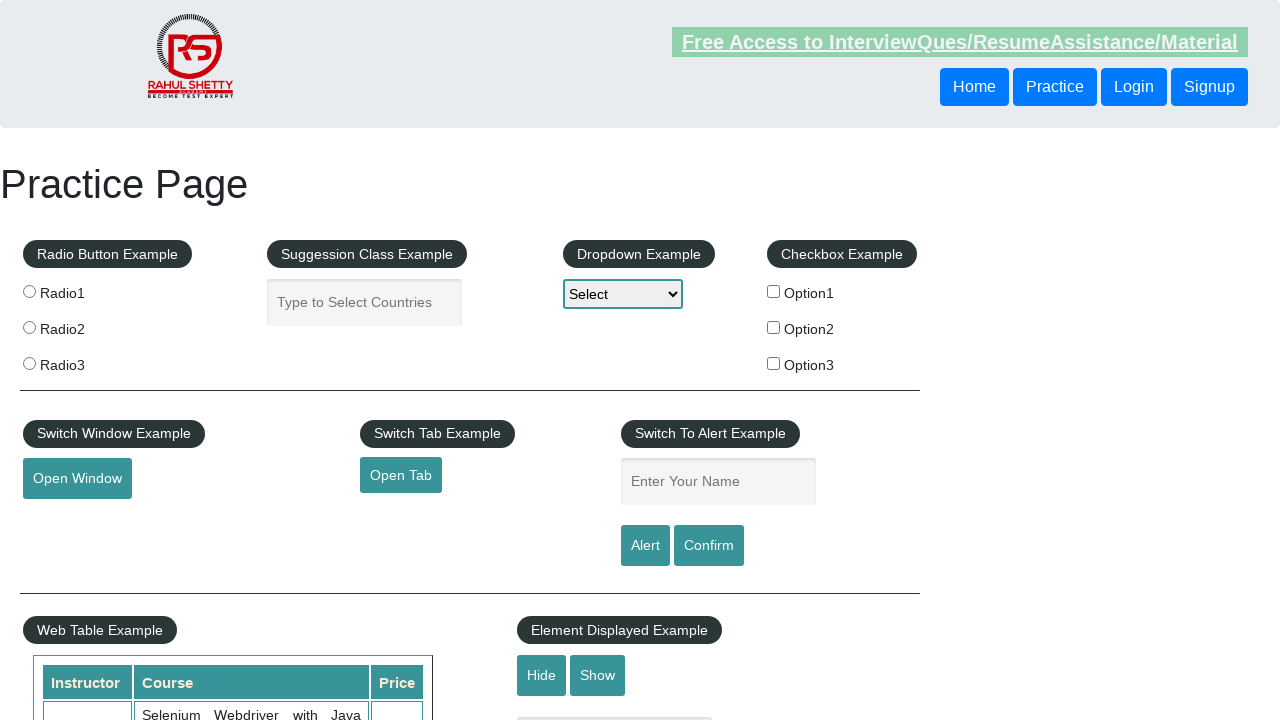

Processed cell: 18
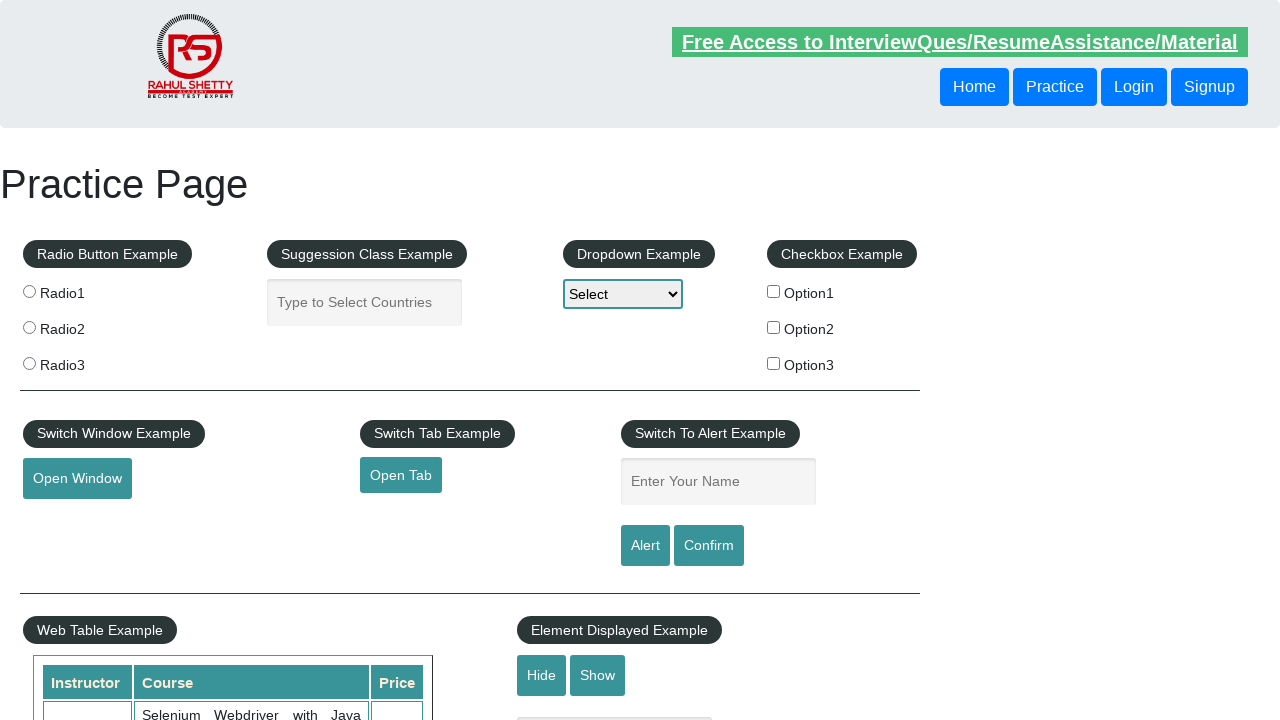

Printed row data to output
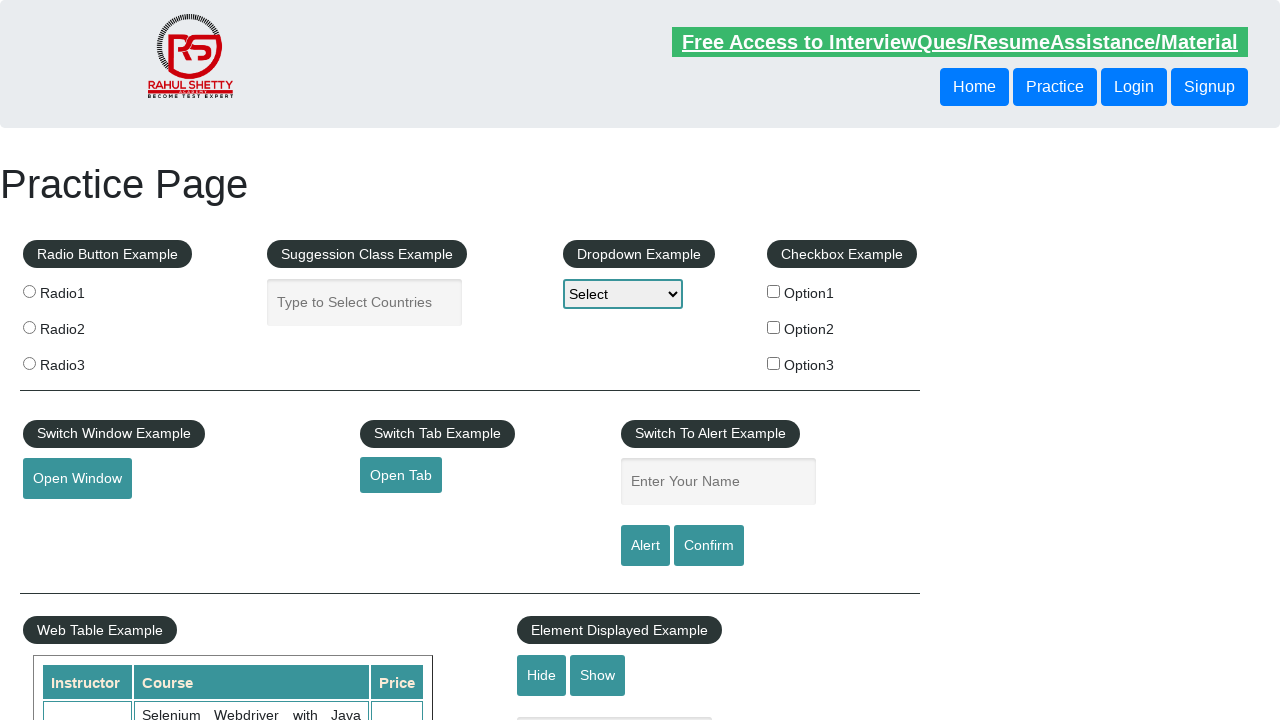

Retrieved all cells in current row
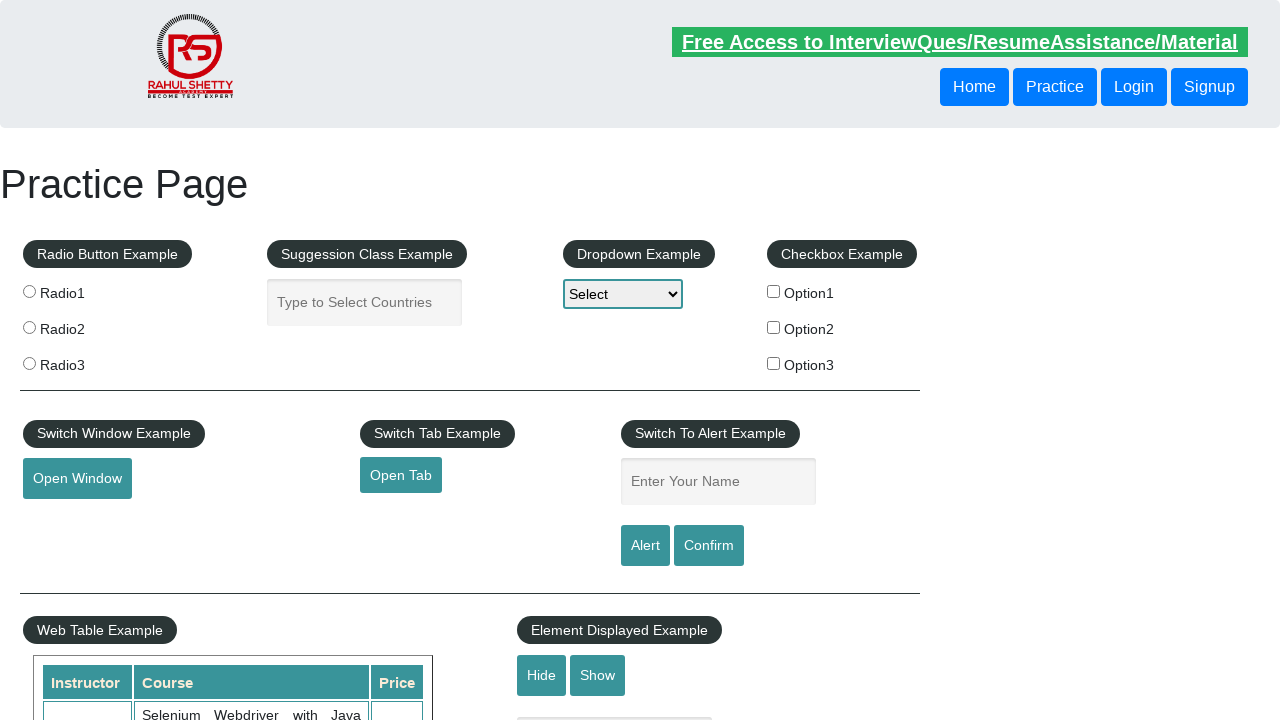

Processed cell: Jack
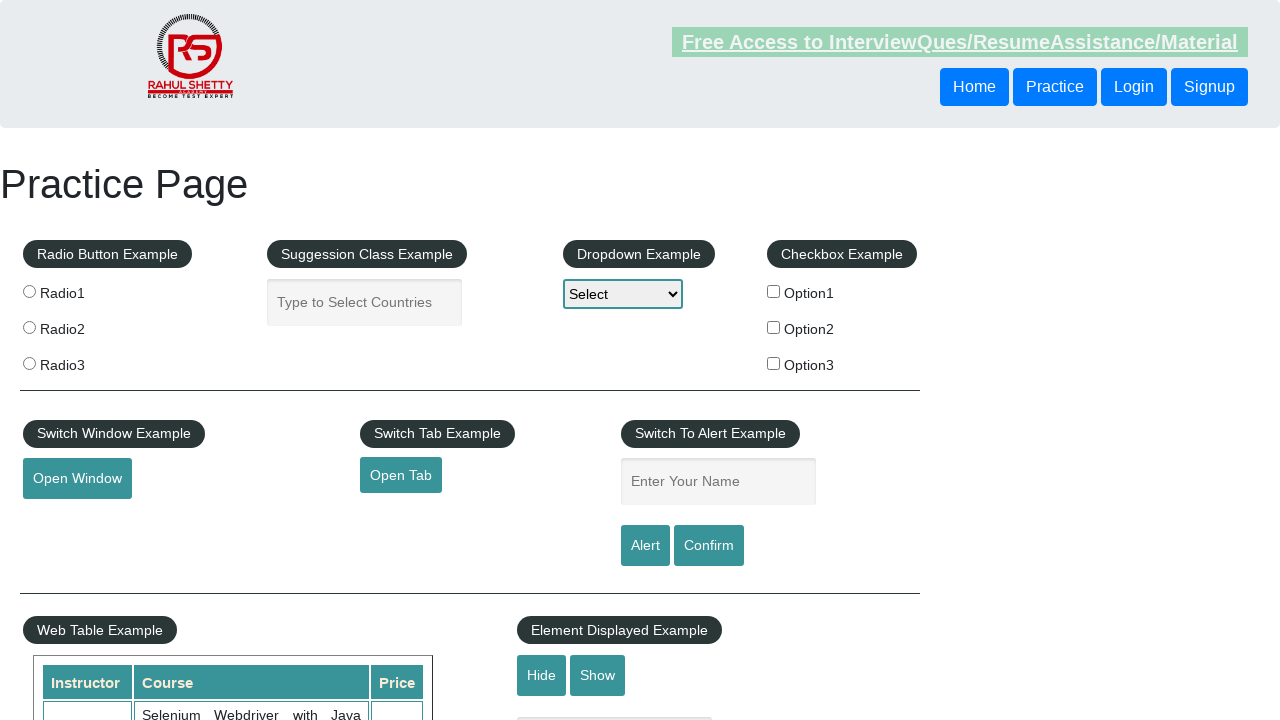

Processed cell: Engineer
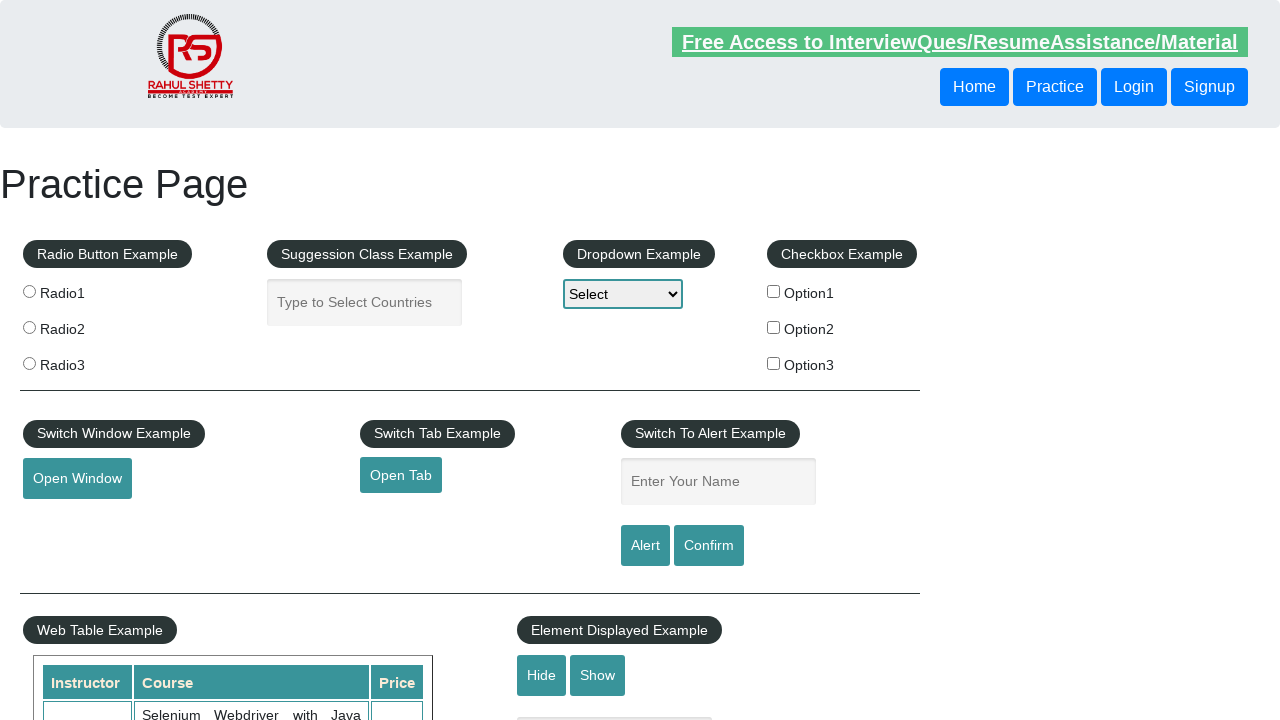

Processed cell: Pune
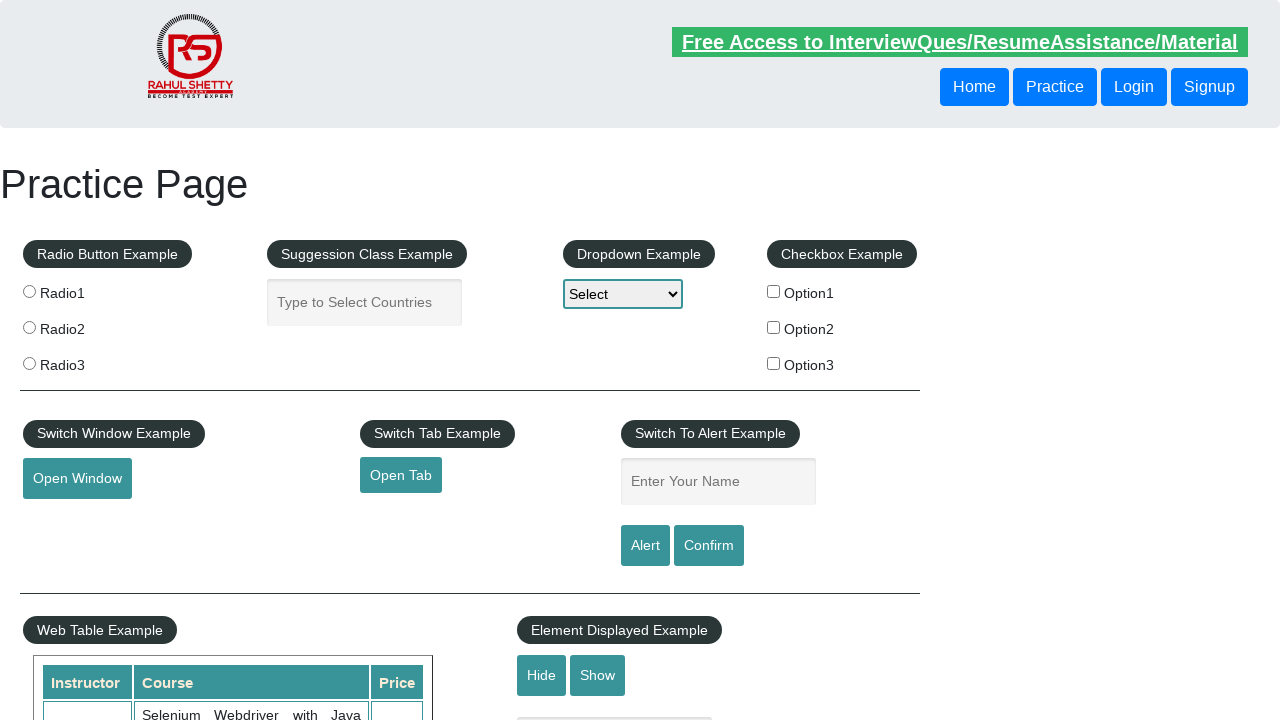

Processed cell: 32
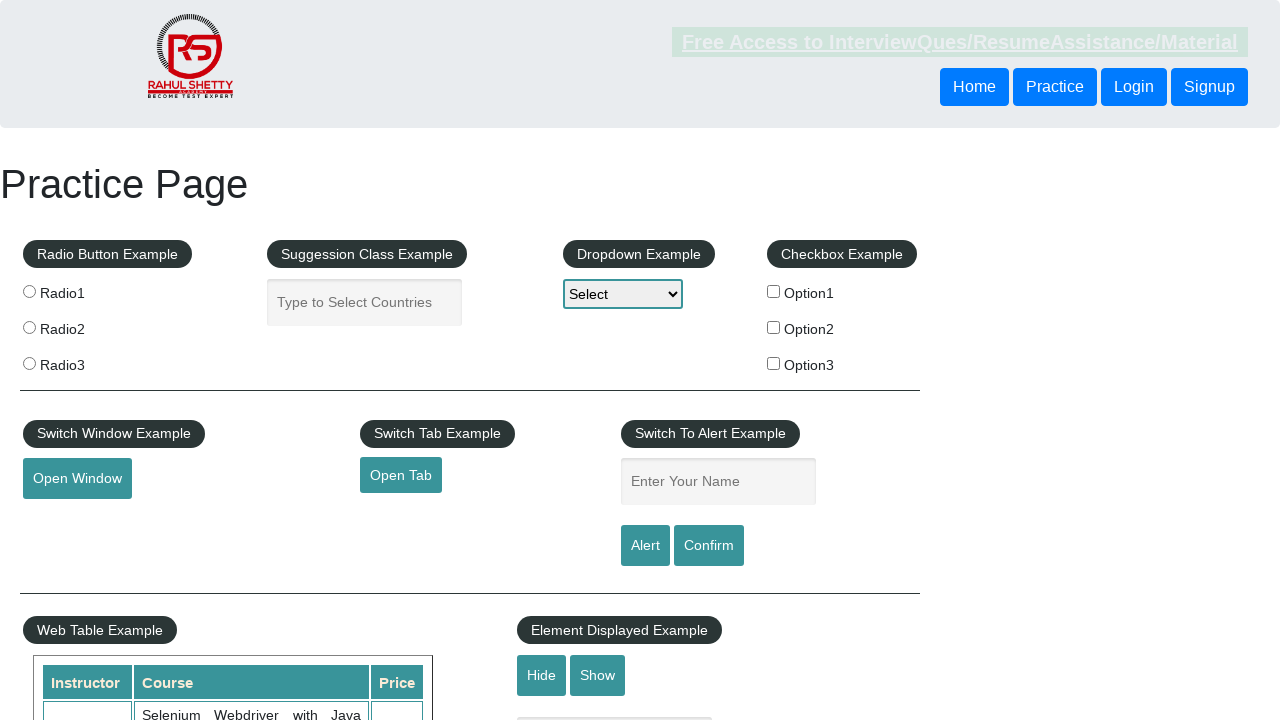

Printed row data to output
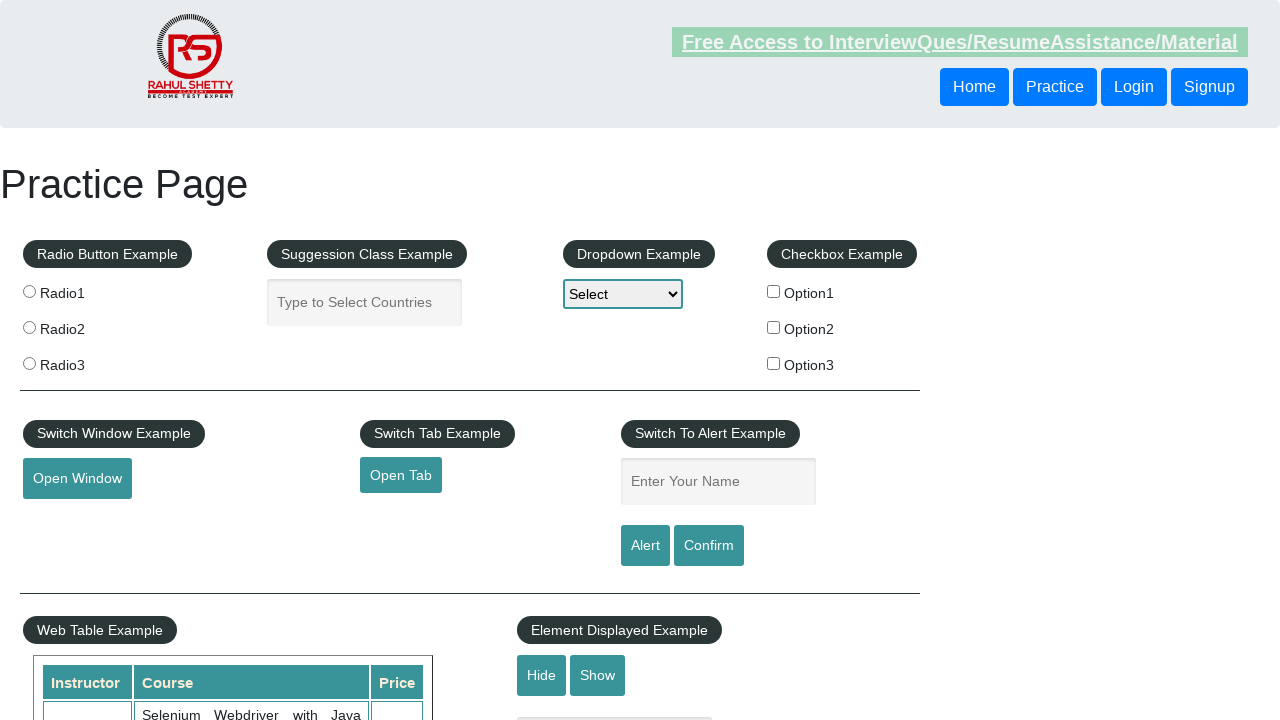

Retrieved all cells in current row
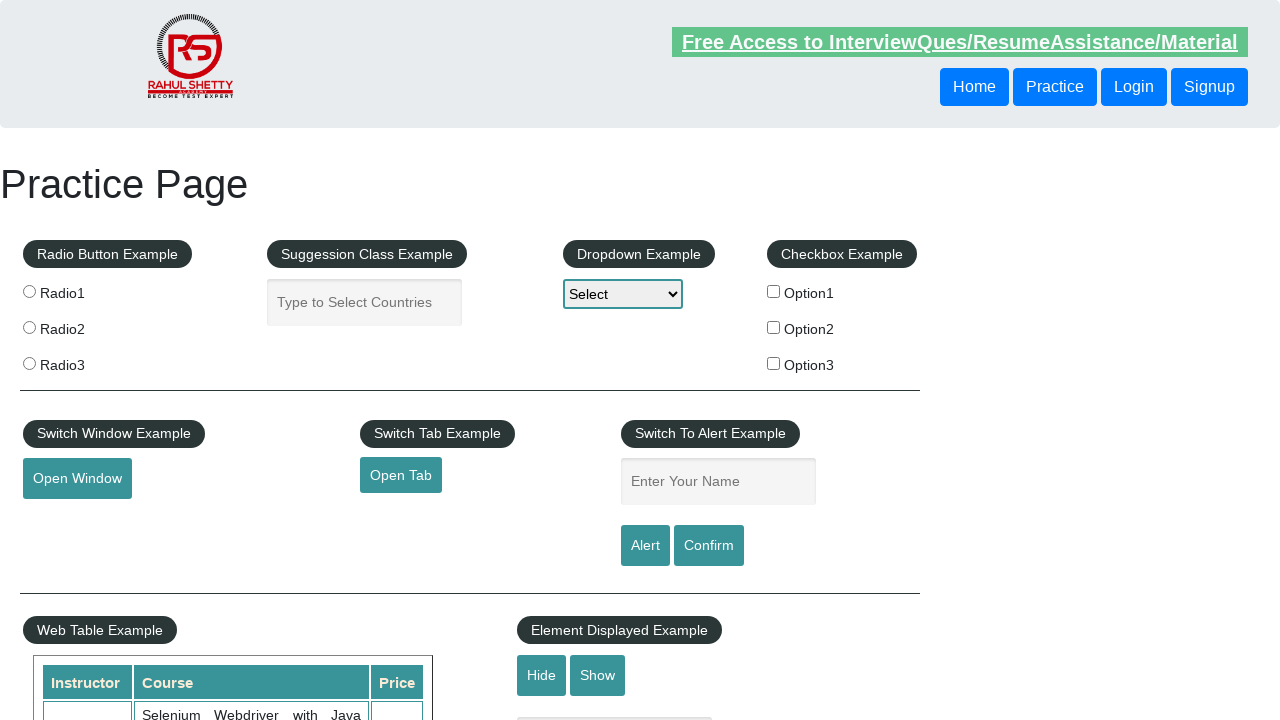

Processed cell: Joe
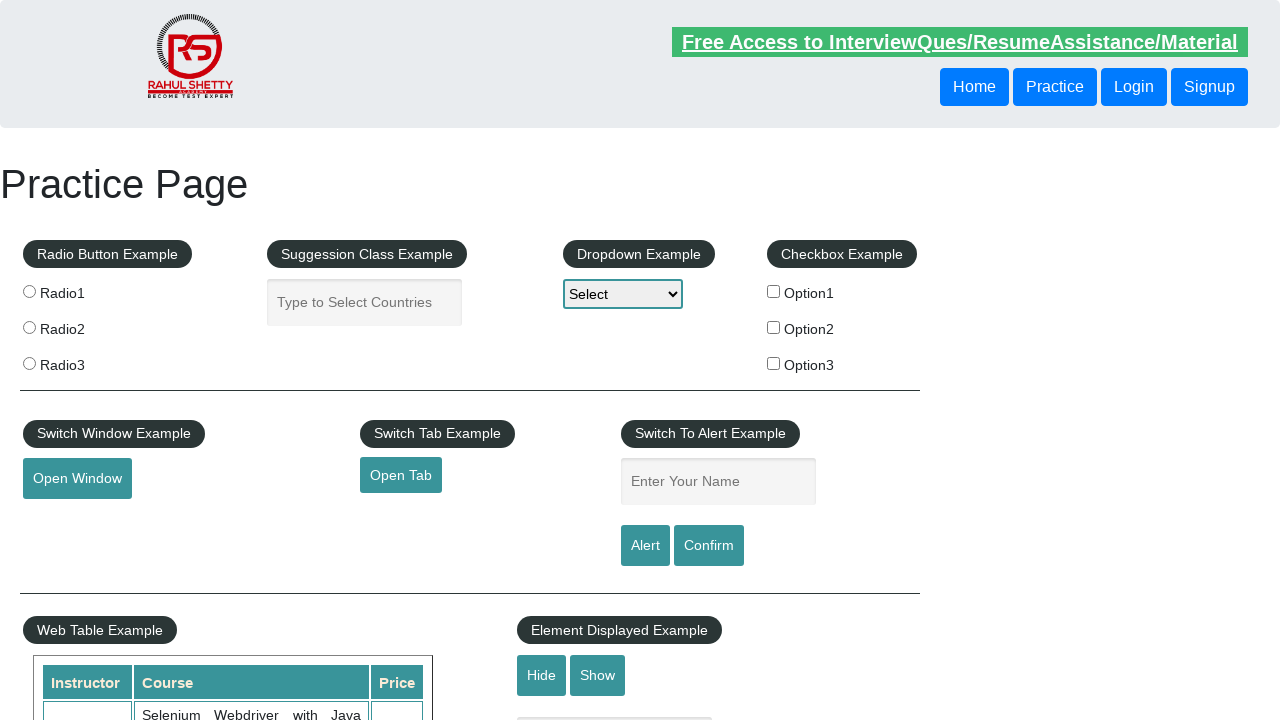

Processed cell: Postman
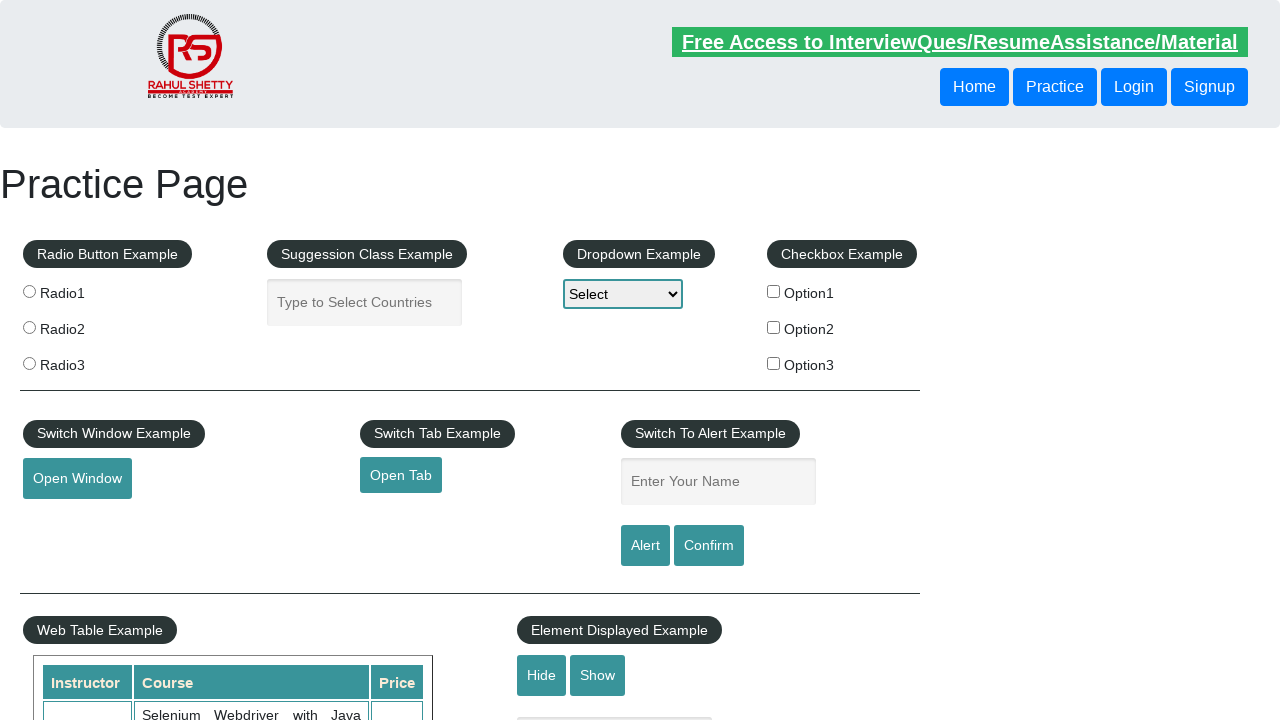

Processed cell: Chennai
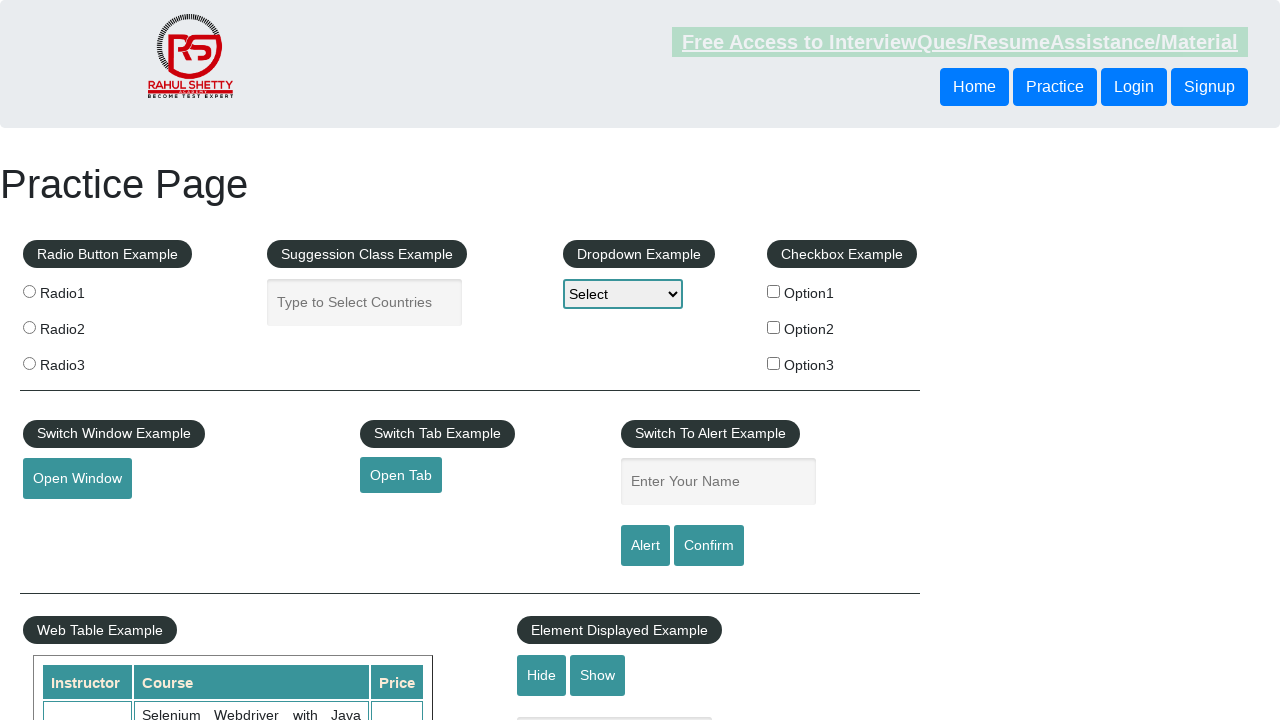

Processed cell: 46
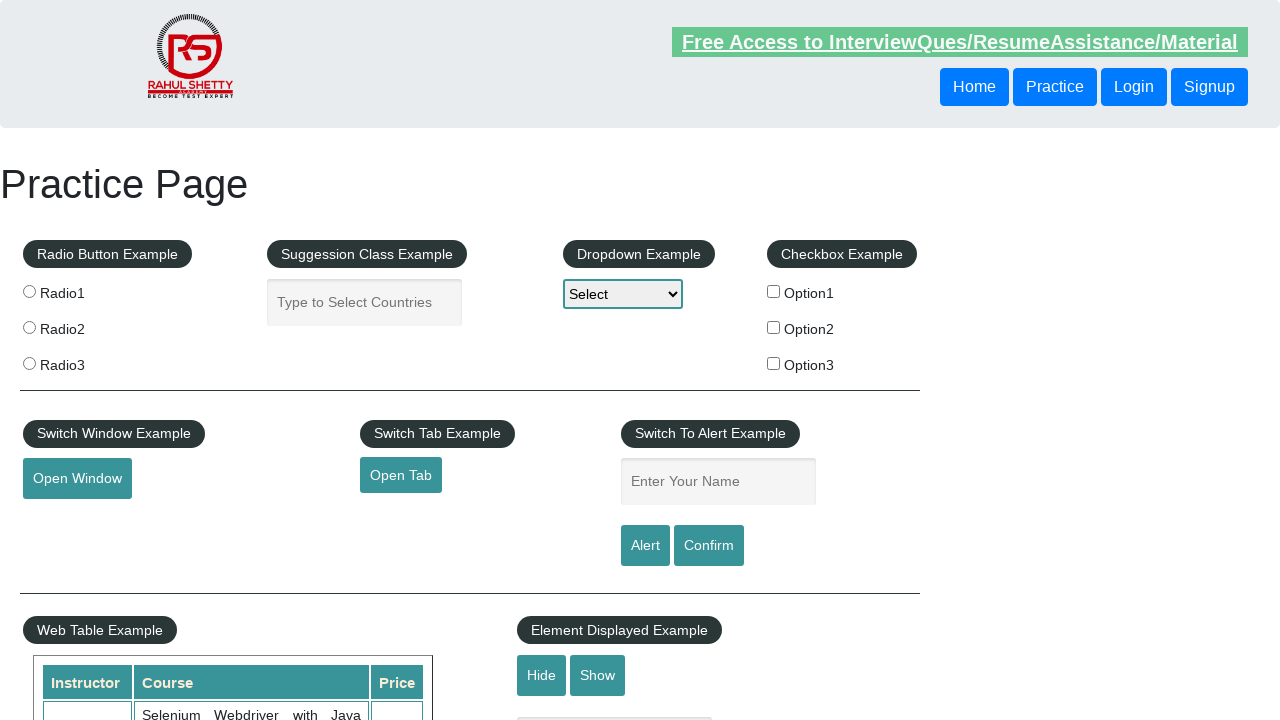

Printed row data to output
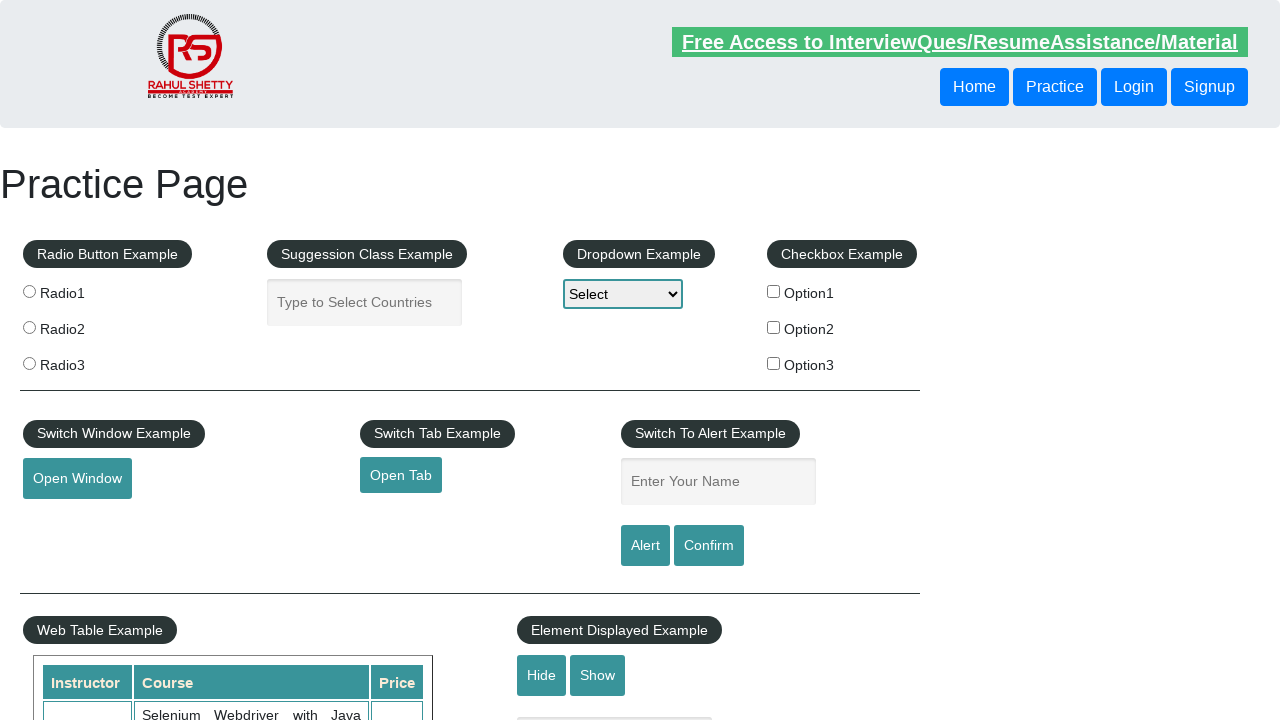

Retrieved all cells in current row
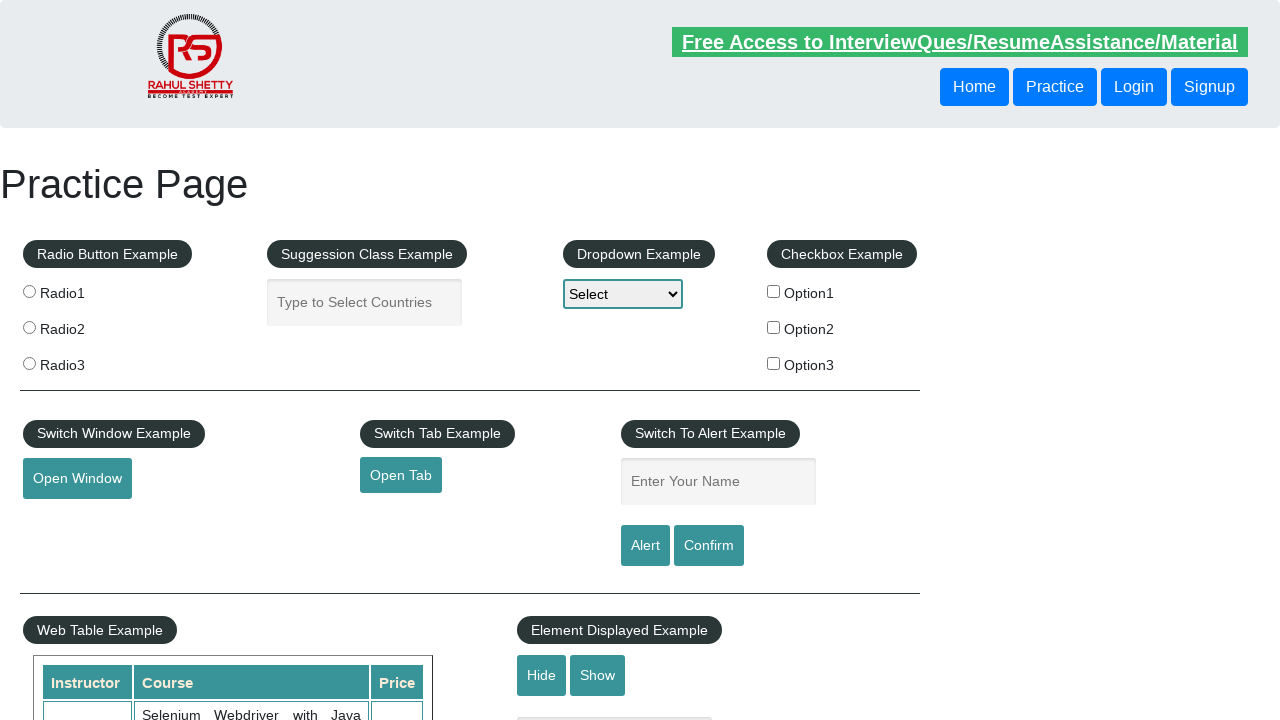

Processed cell: Raymond
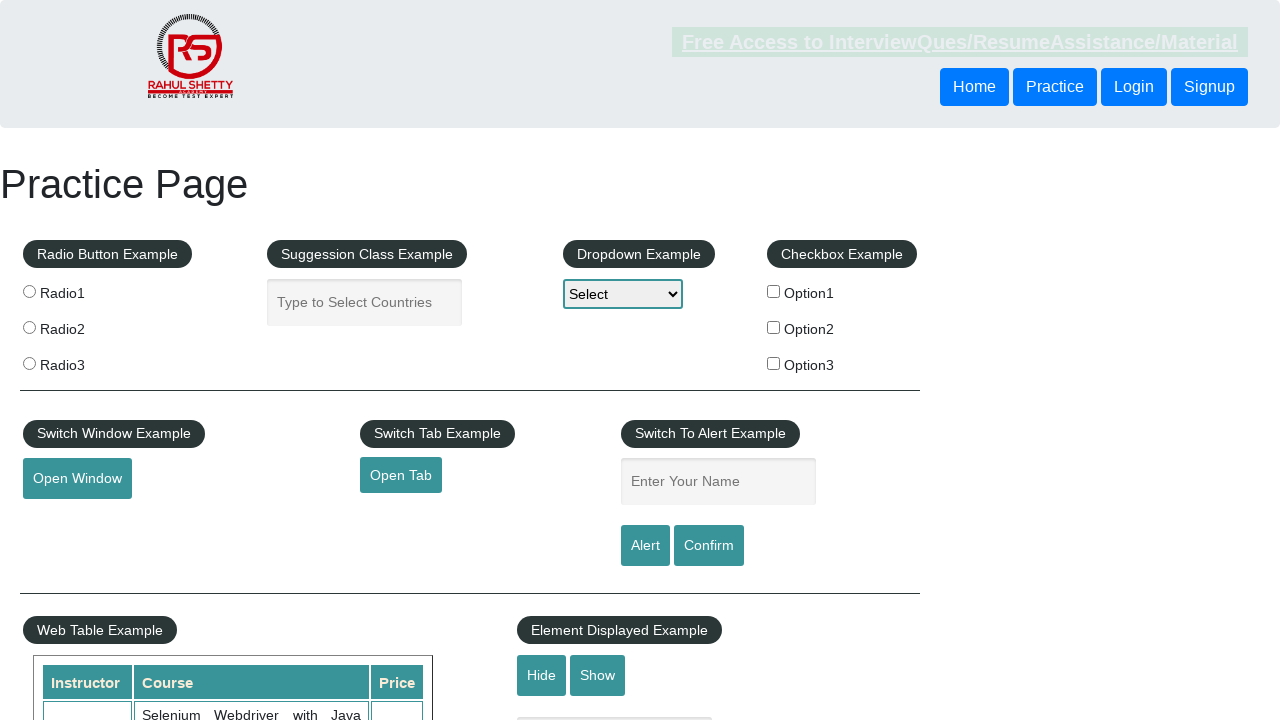

Processed cell: Businessman
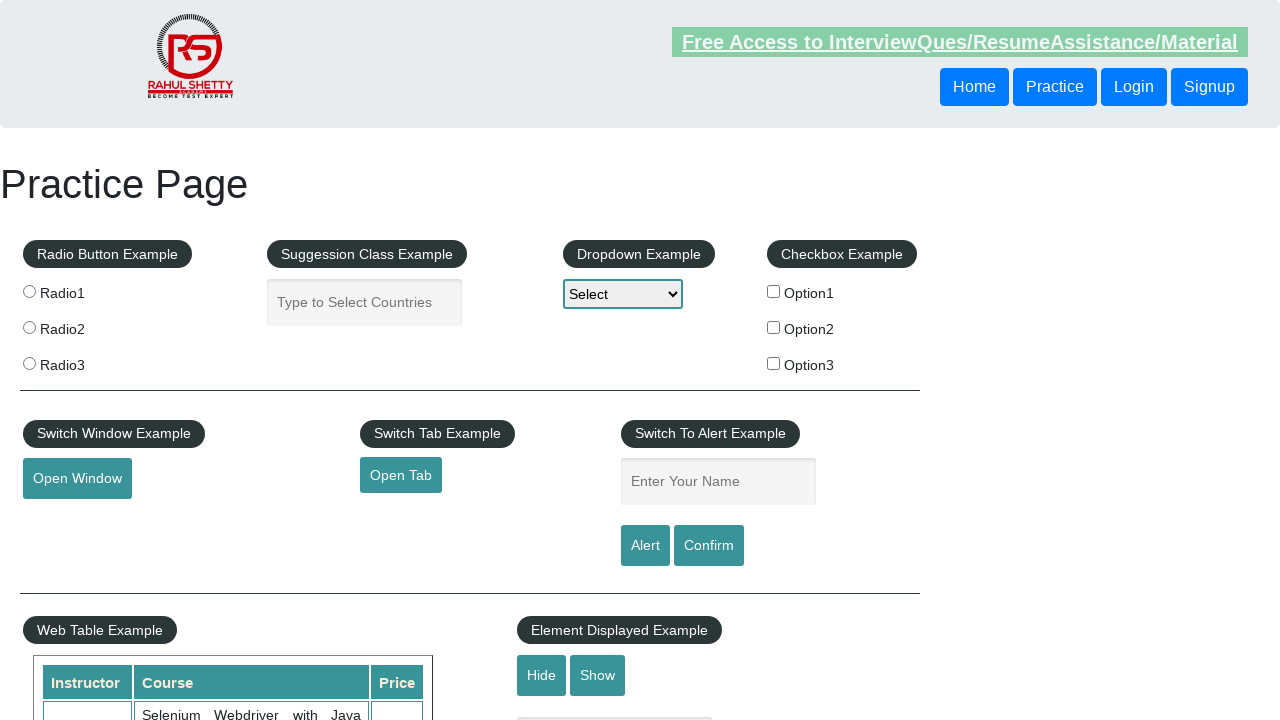

Processed cell: Mumbai
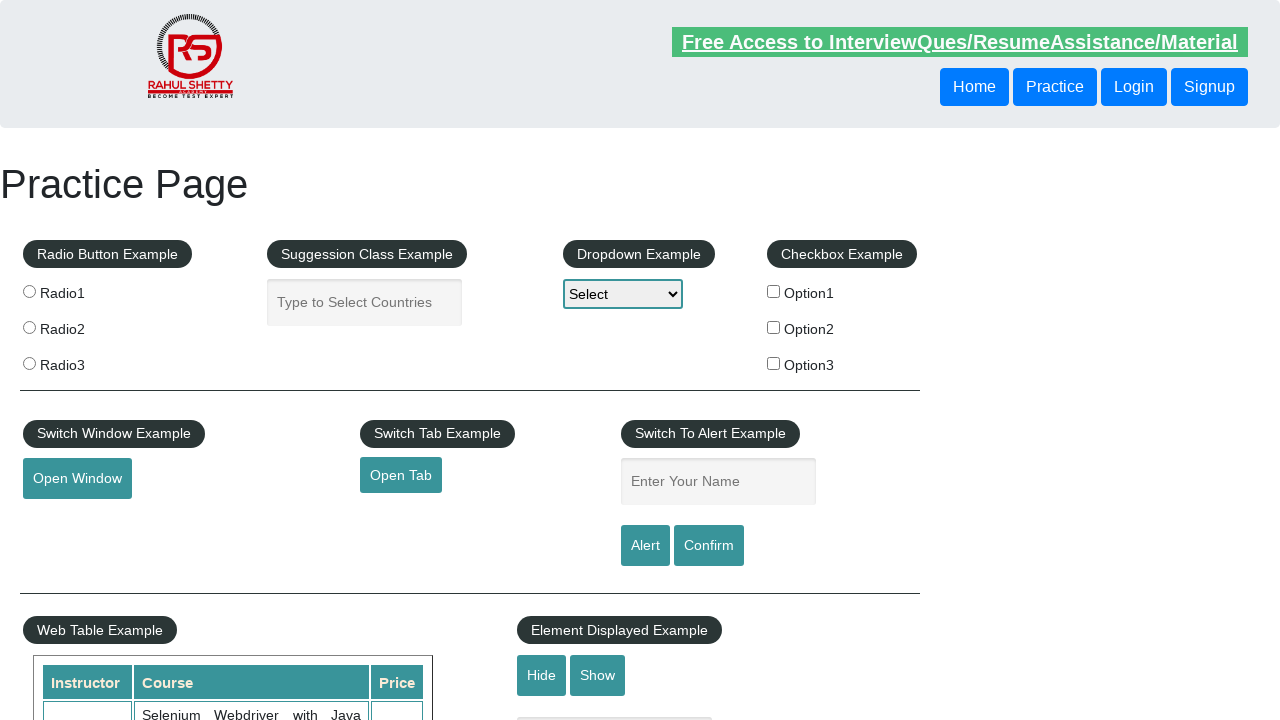

Processed cell: 37
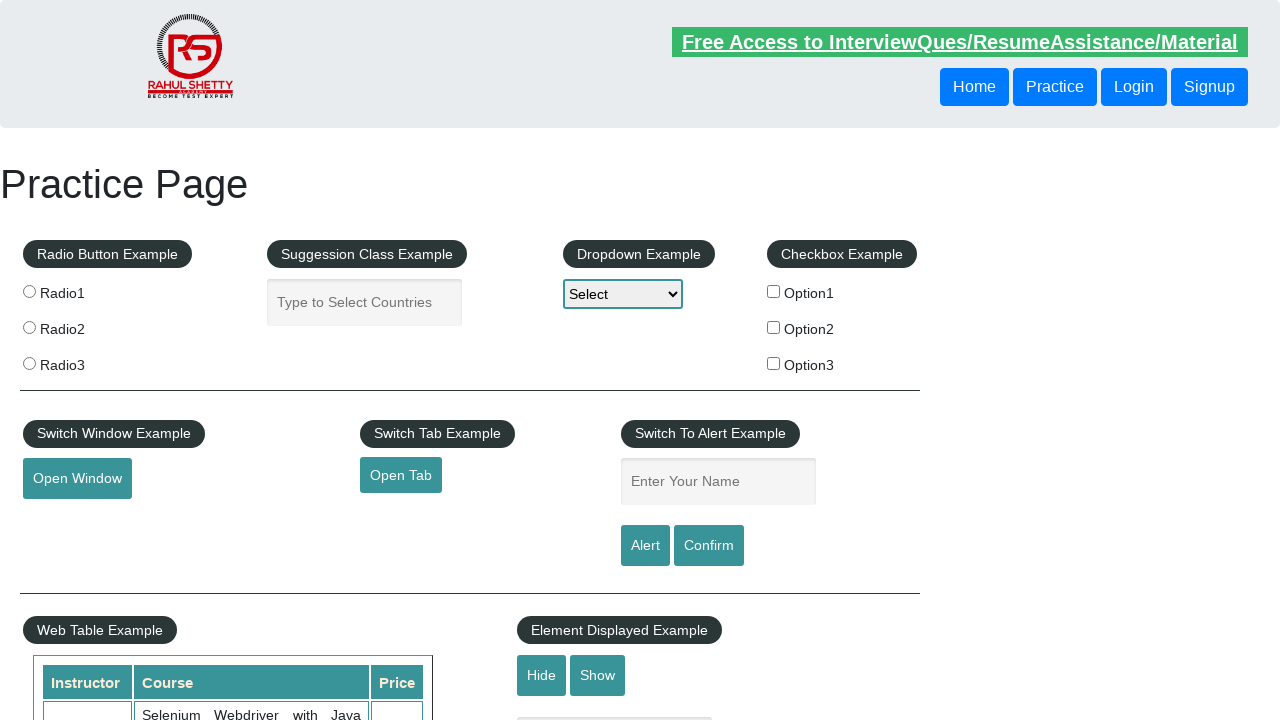

Printed row data to output
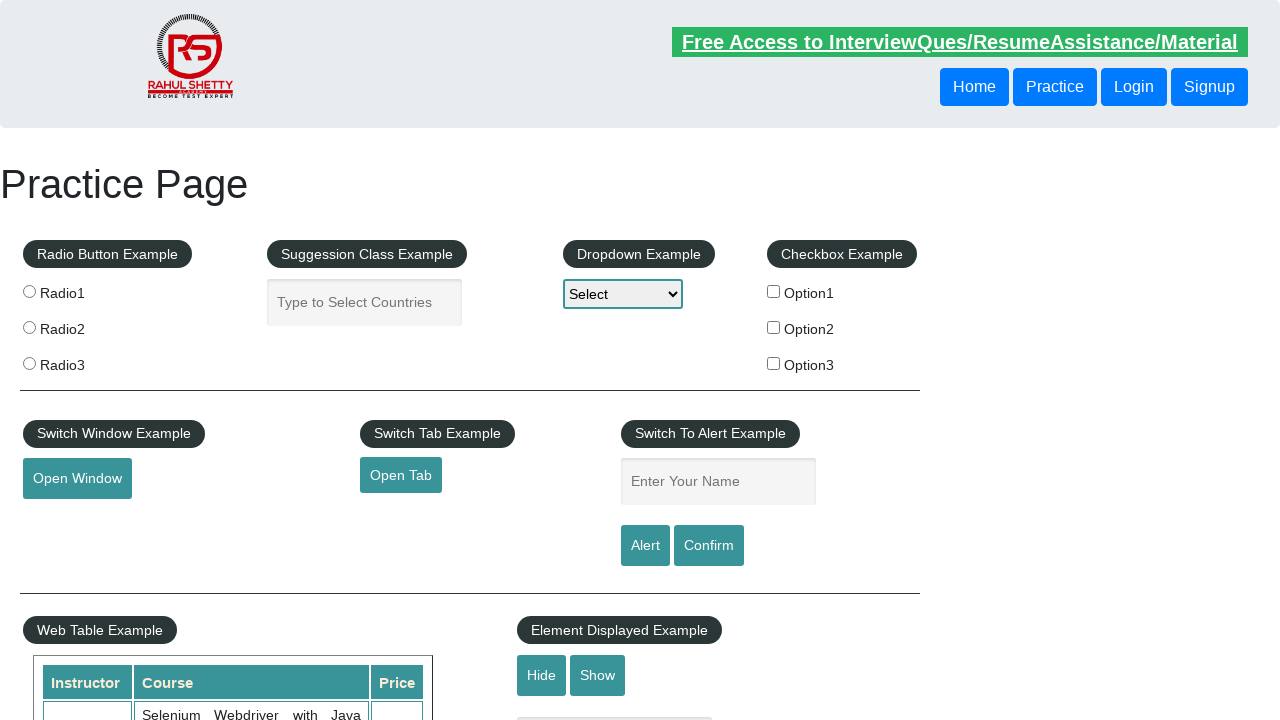

Retrieved all cells in current row
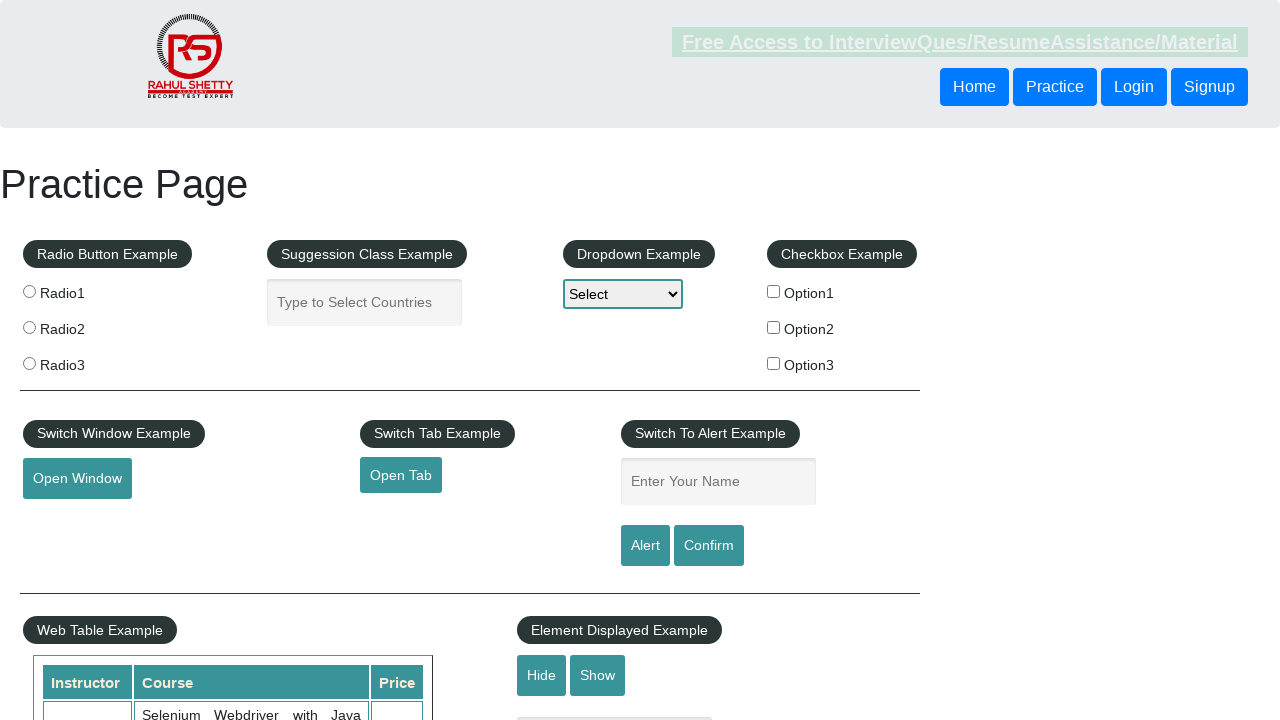

Processed cell: Ronaldo
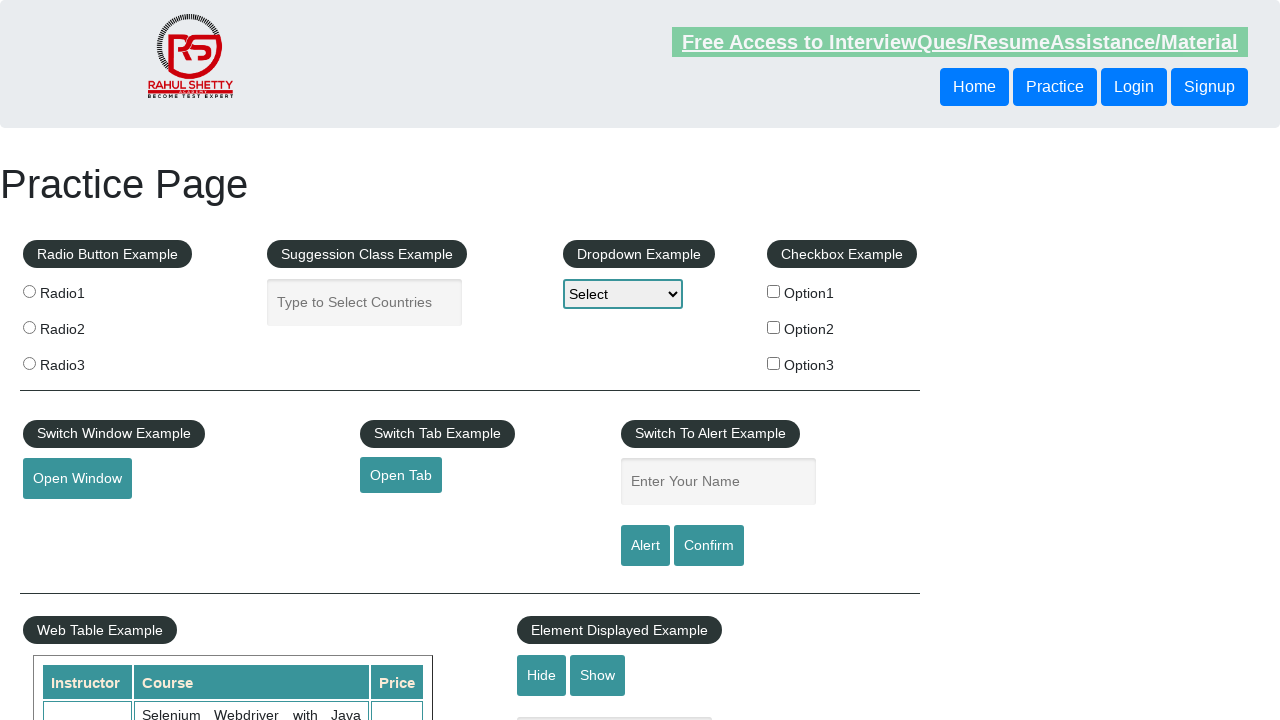

Processed cell: Sportsman
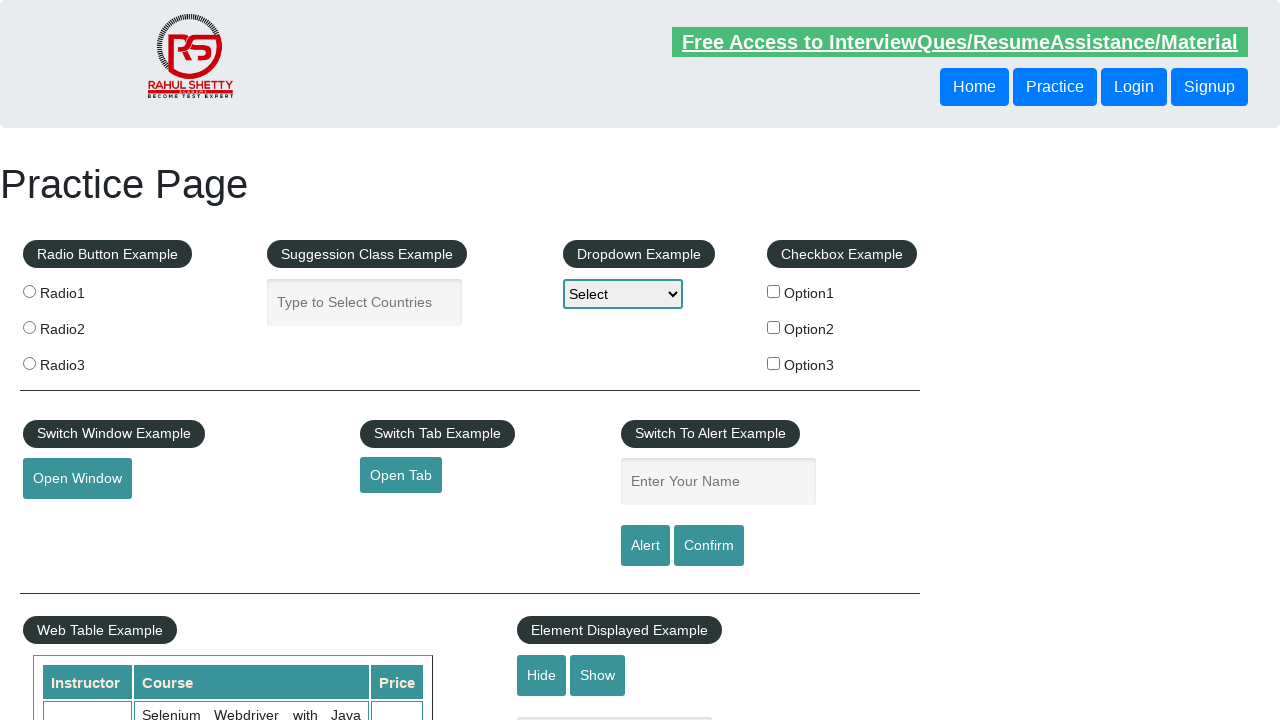

Processed cell: Chennai
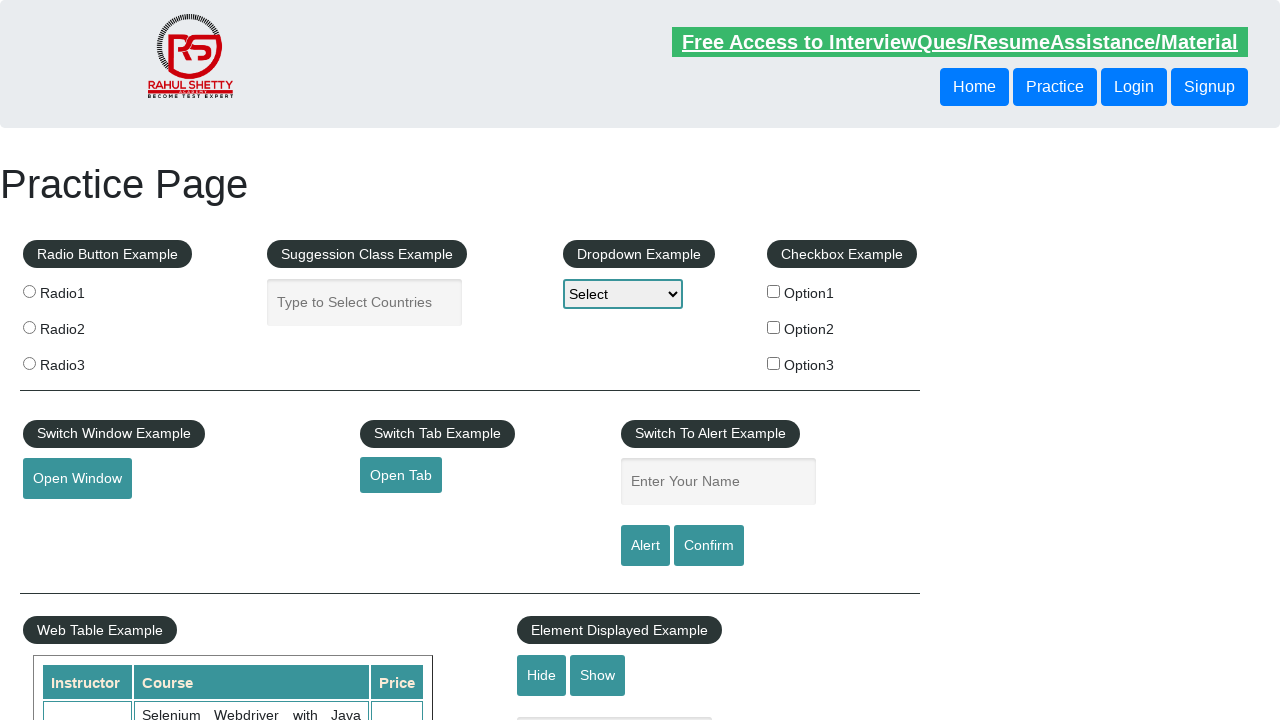

Processed cell: 31
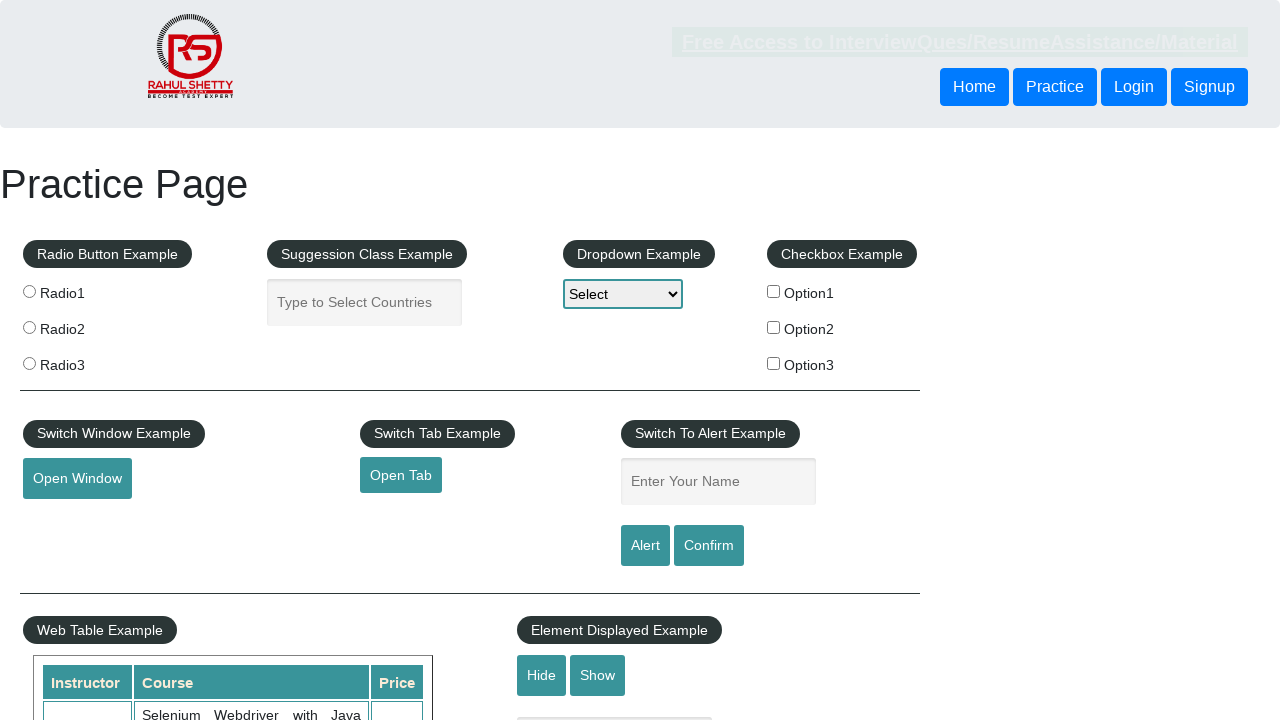

Printed row data to output
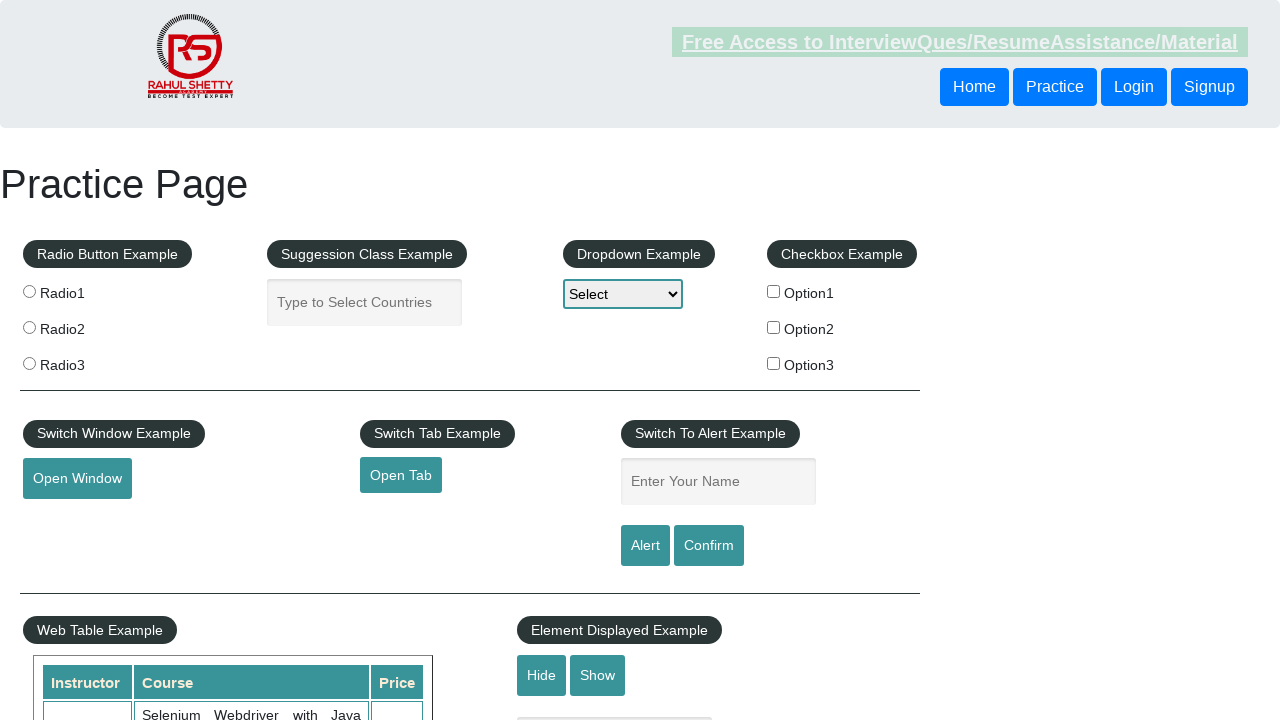

Retrieved all cells in current row
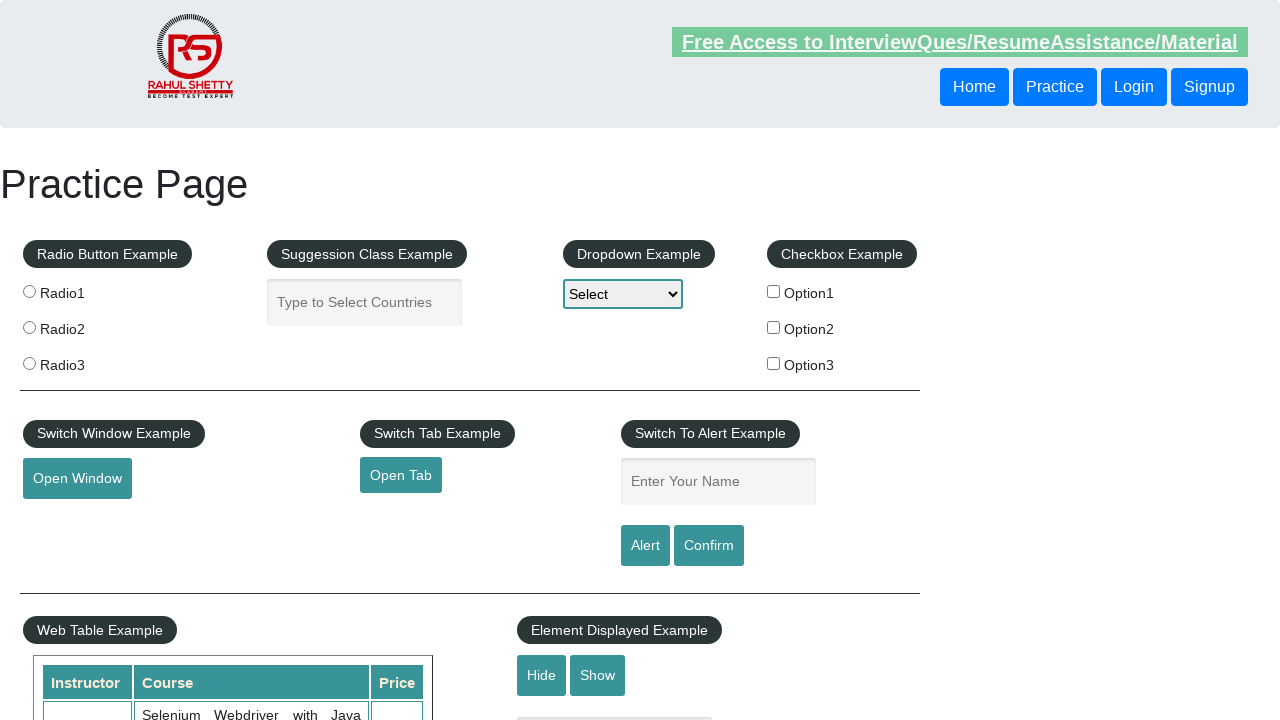

Processed cell: Smith
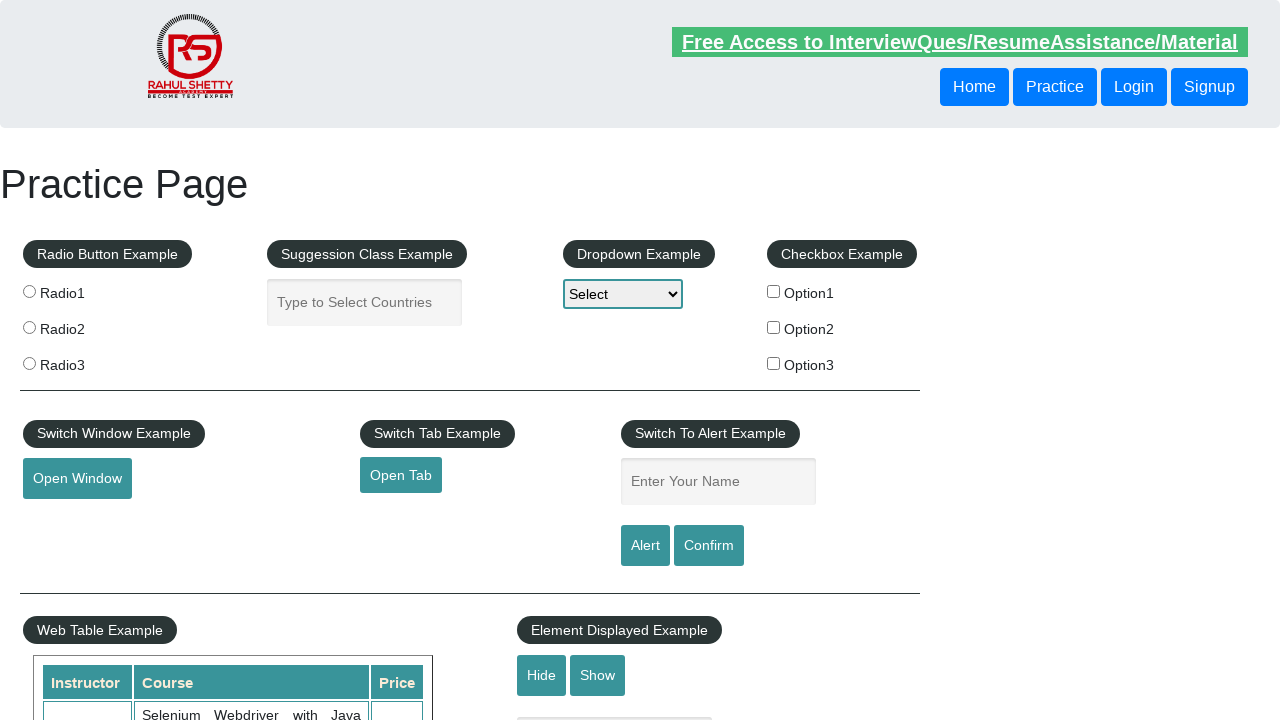

Processed cell: Cricketer
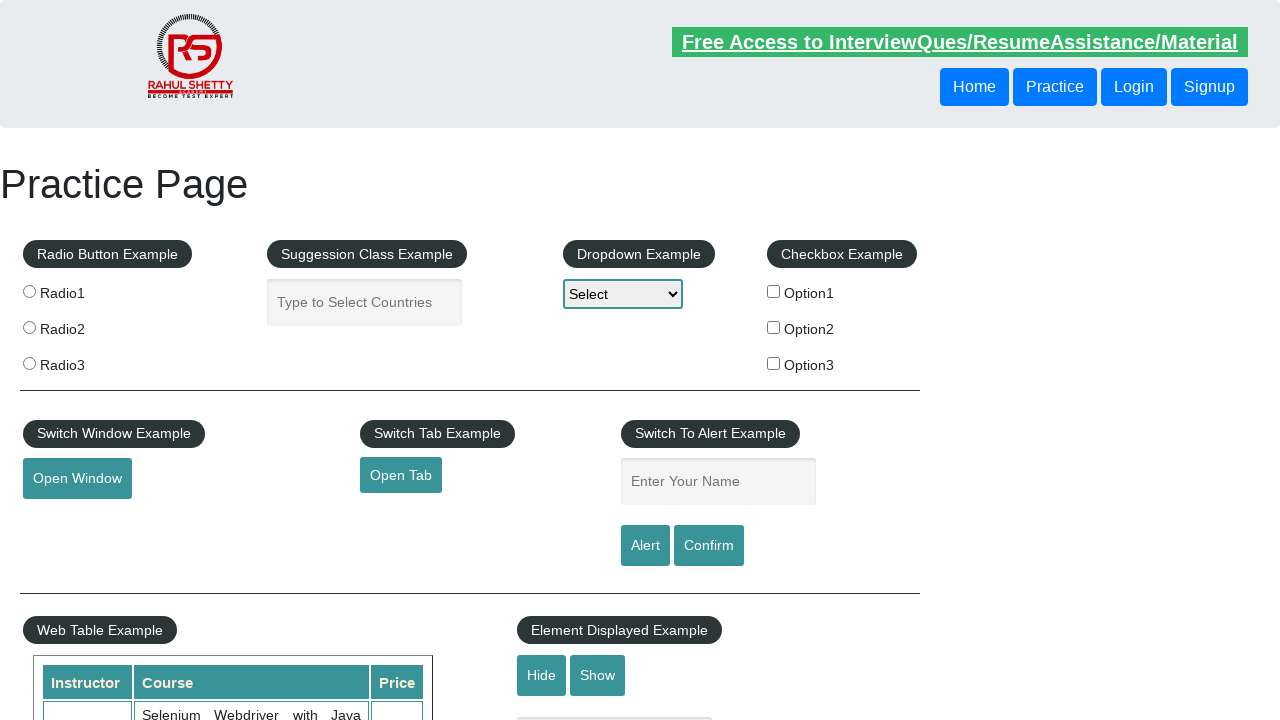

Processed cell: Delhi
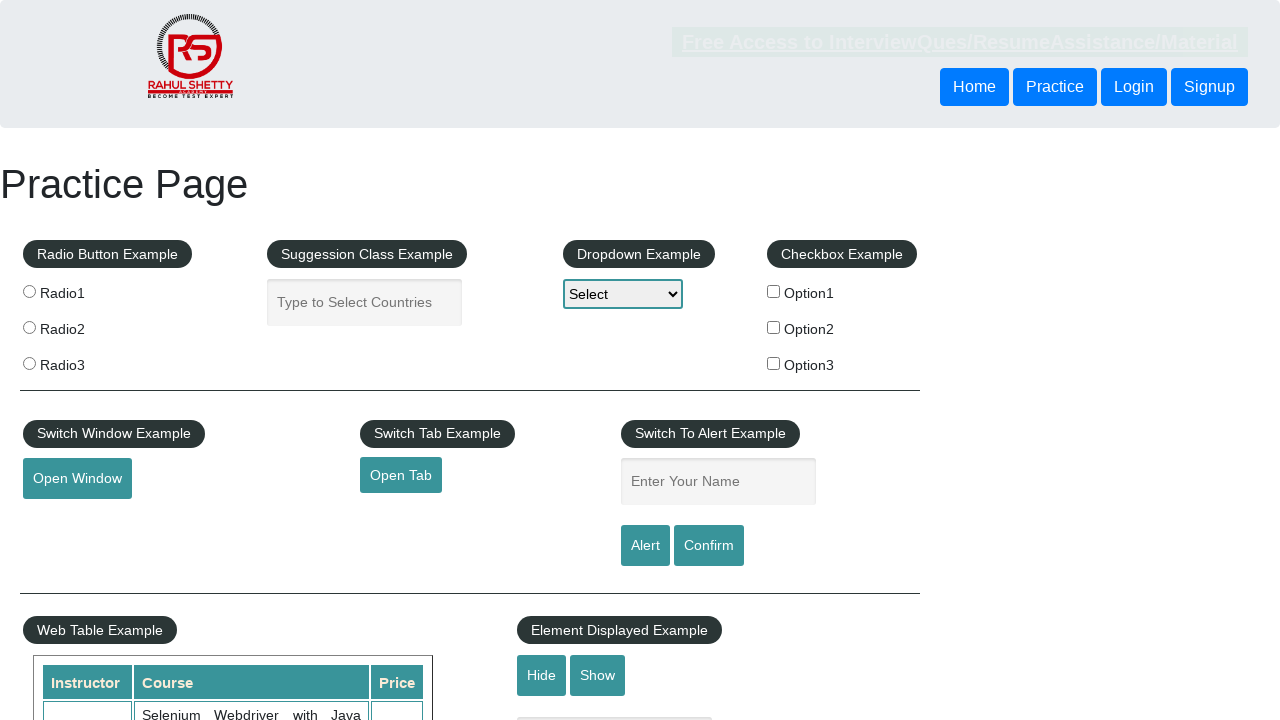

Processed cell: 33
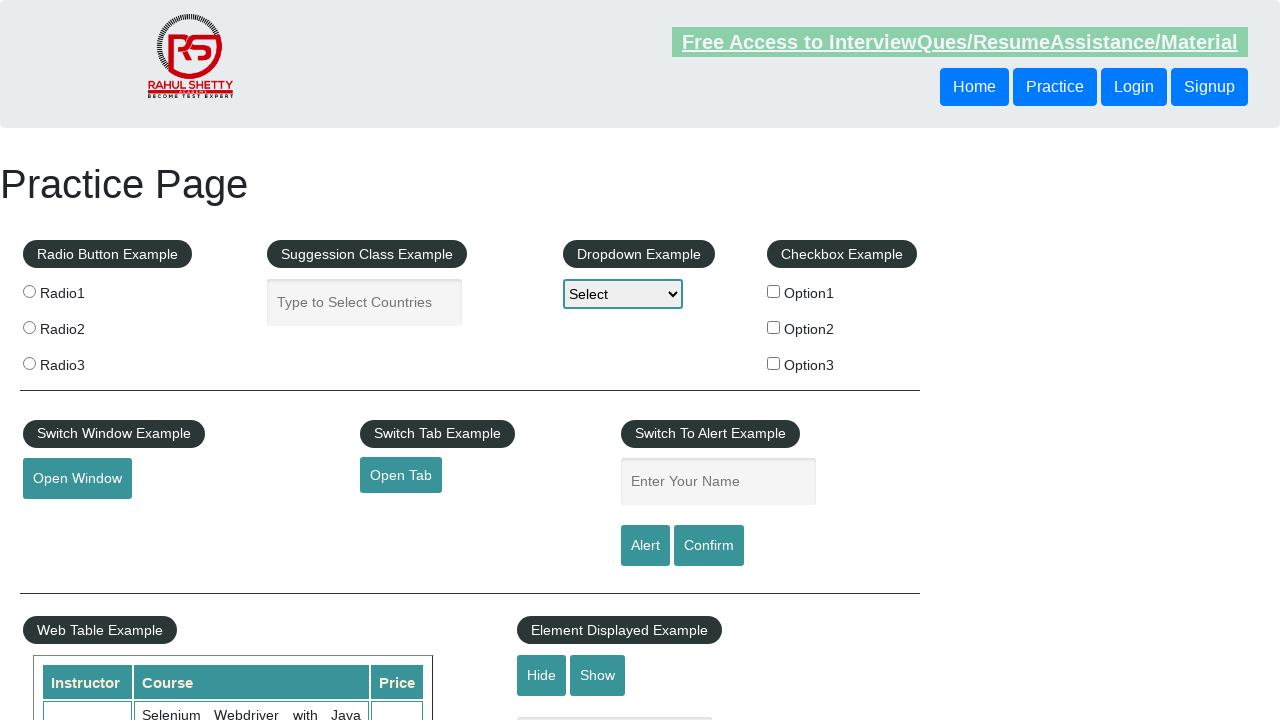

Printed row data to output
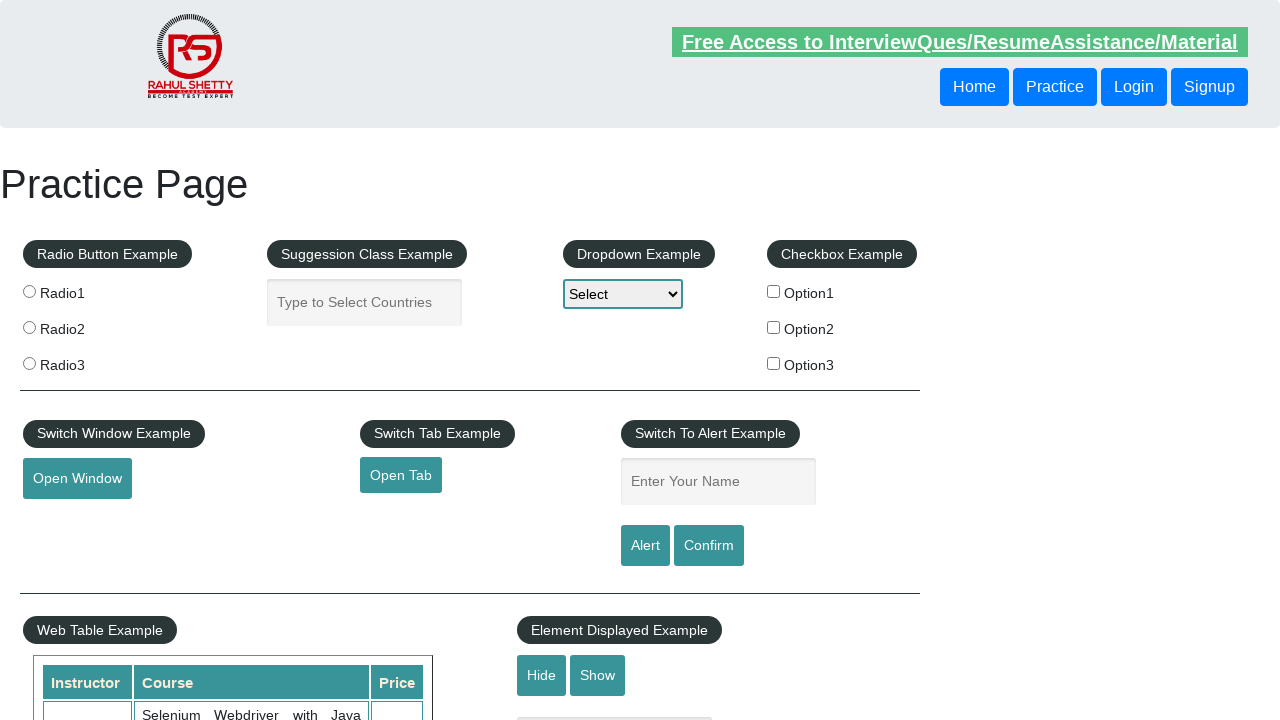

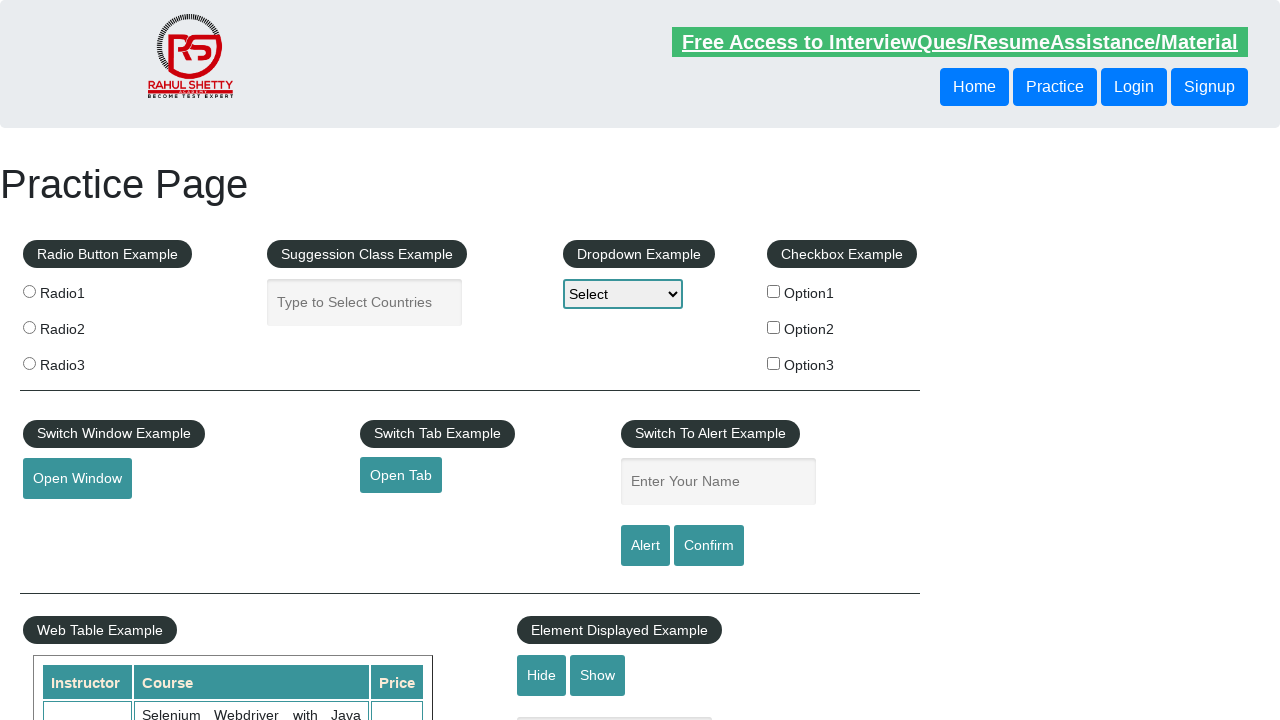